Tests the NASA Chemical Equilibrium with Applications (CEA) rocket propulsion calculator by filling out a multi-step form including selecting rocket type, pressure ranges, fuel type (paraffin hydrocarbon), oxidizer (N2O), O/F ratio, nozzle expansion ratio, and submitting for calculation results.

Starting URL: https://cearun.grc.nasa.gov/

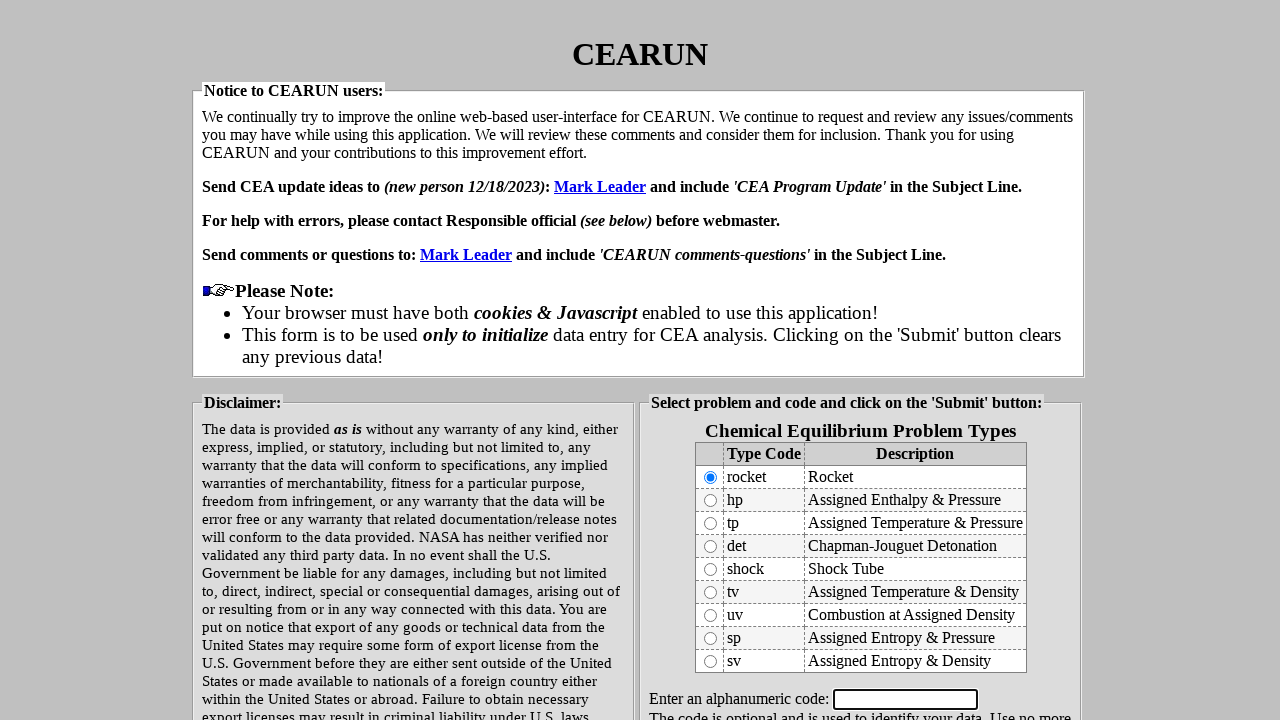

Waited for submit button on rocket type selection page
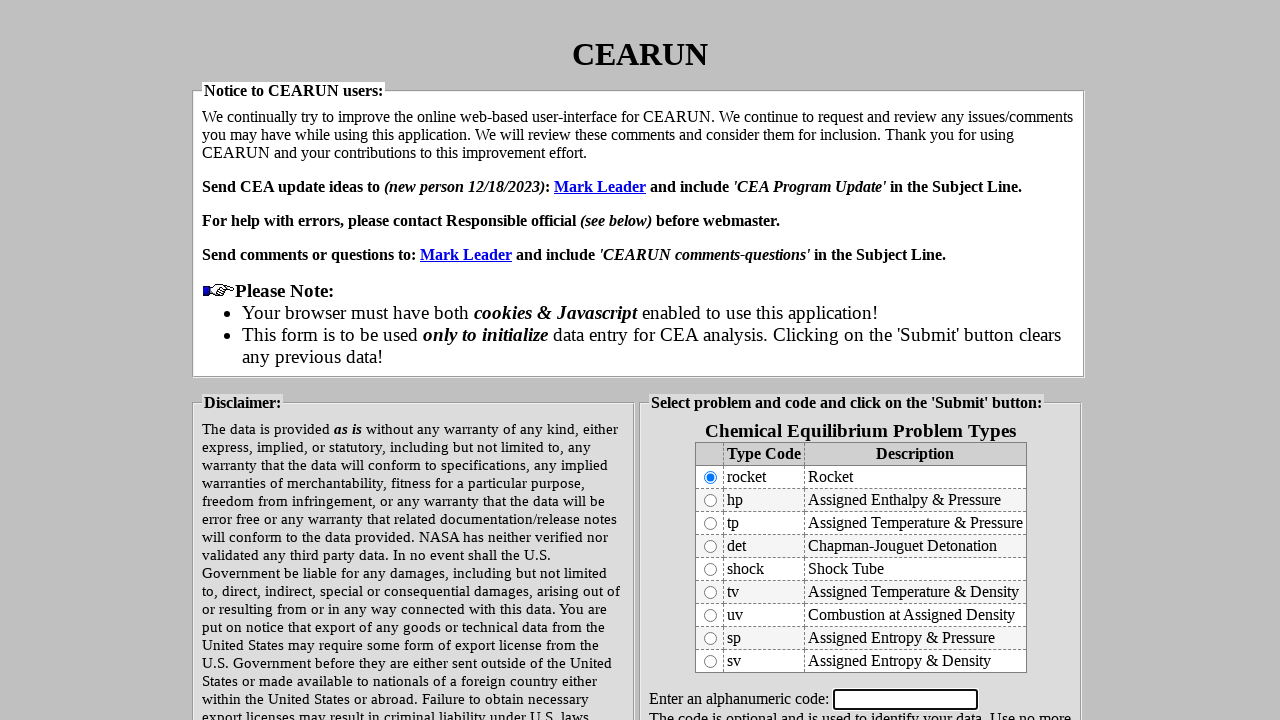

Clicked submit button on rocket type selection page at (860, 493) on input[value='Submit']
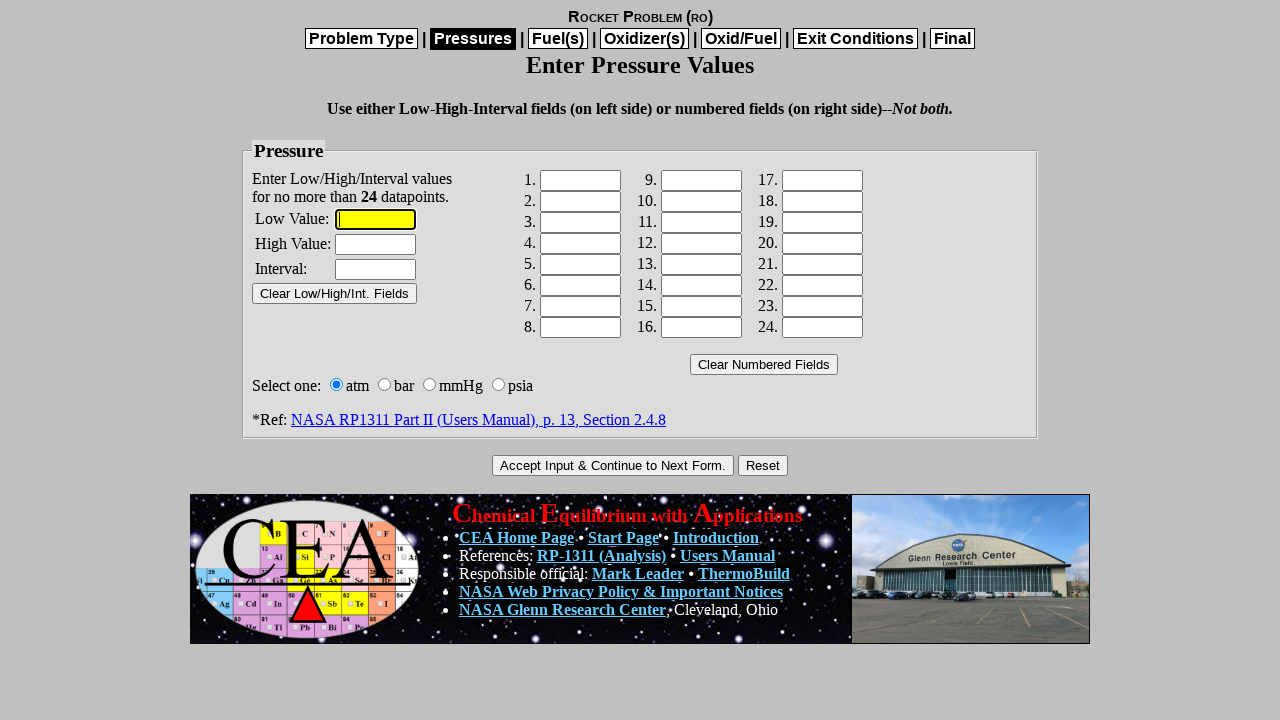

Waited for pressure range input fields
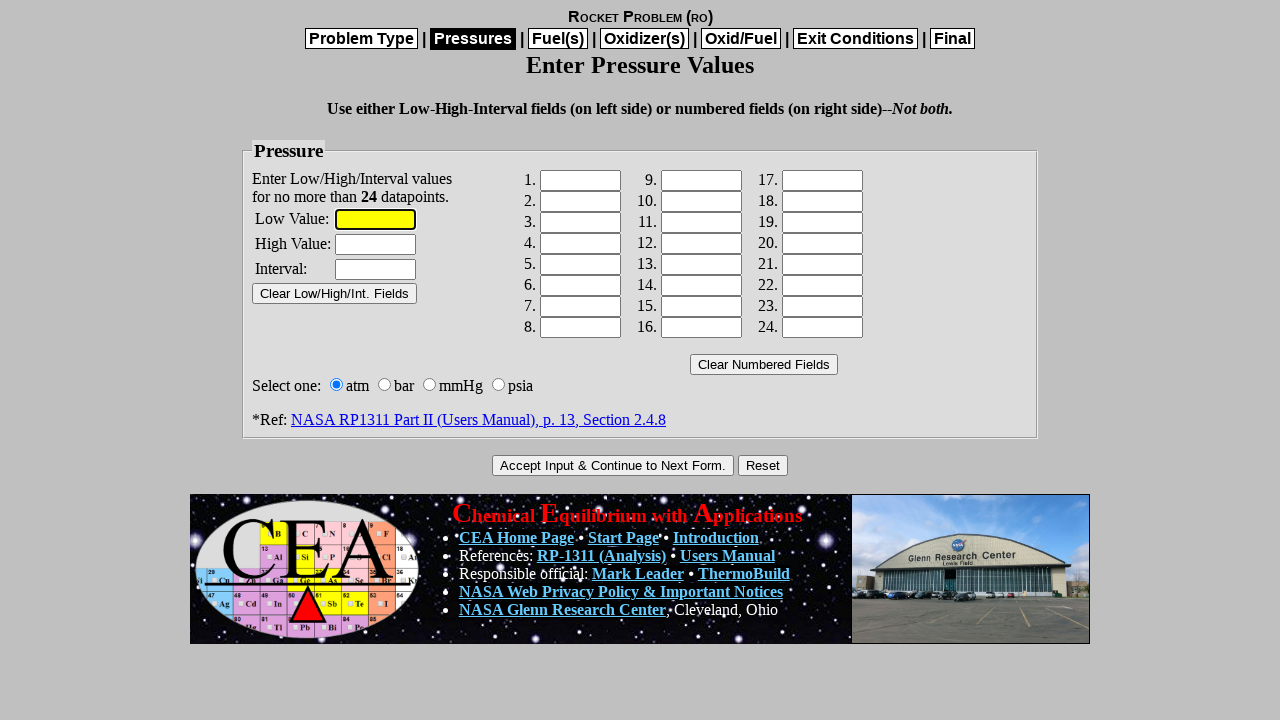

Filled minimum pressure value to 1 on input[type='text'] >> nth=0
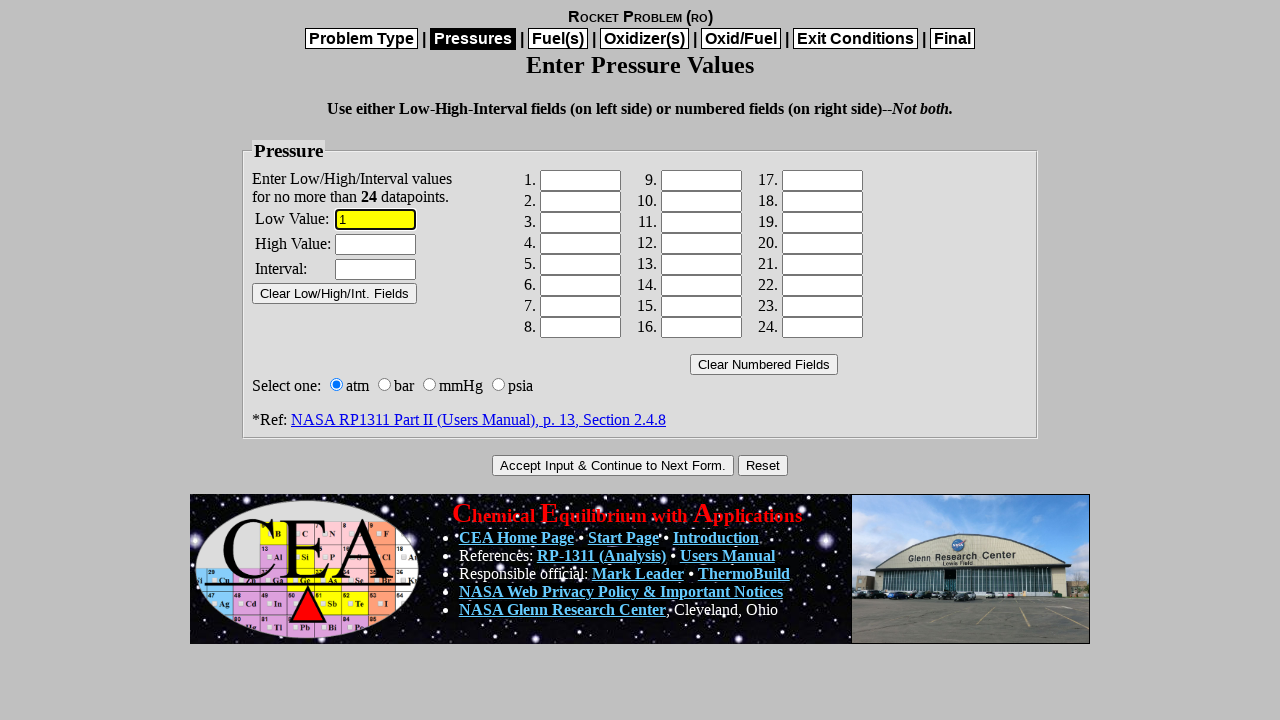

Filled maximum pressure value to 10 on input[type='text'] >> nth=1
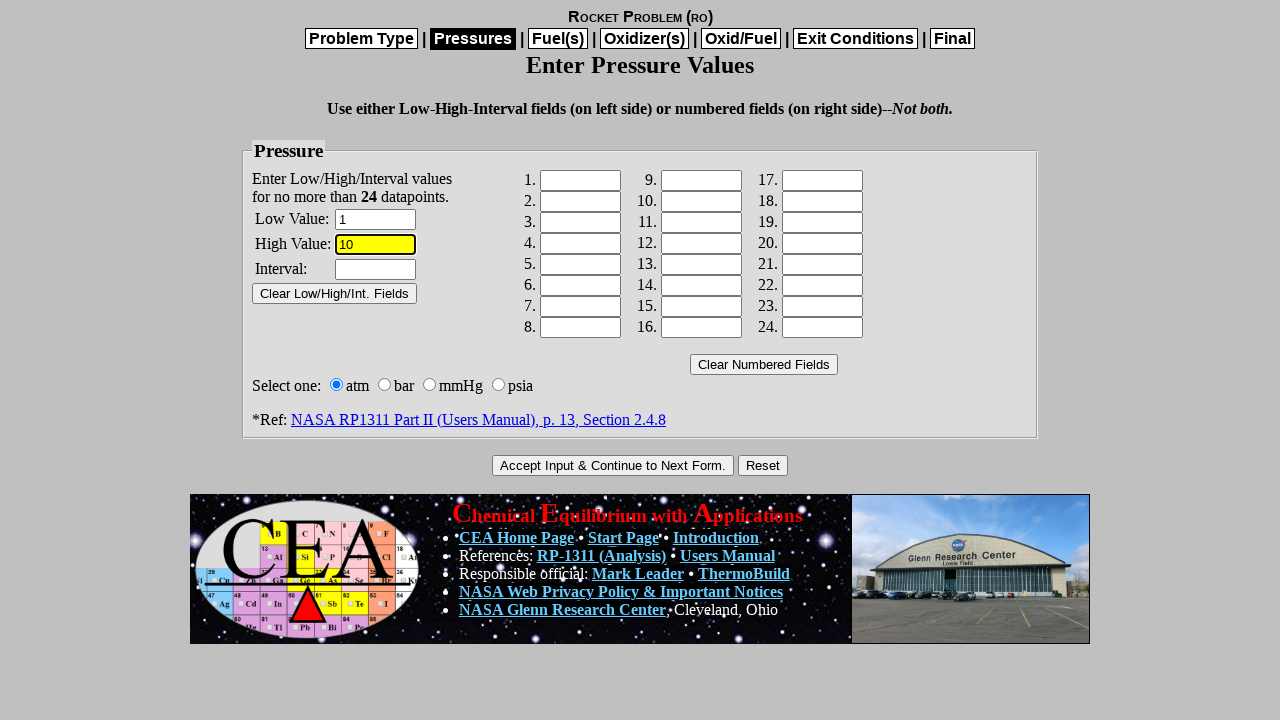

Filled pressure increment value to 2 on input[type='text'] >> nth=2
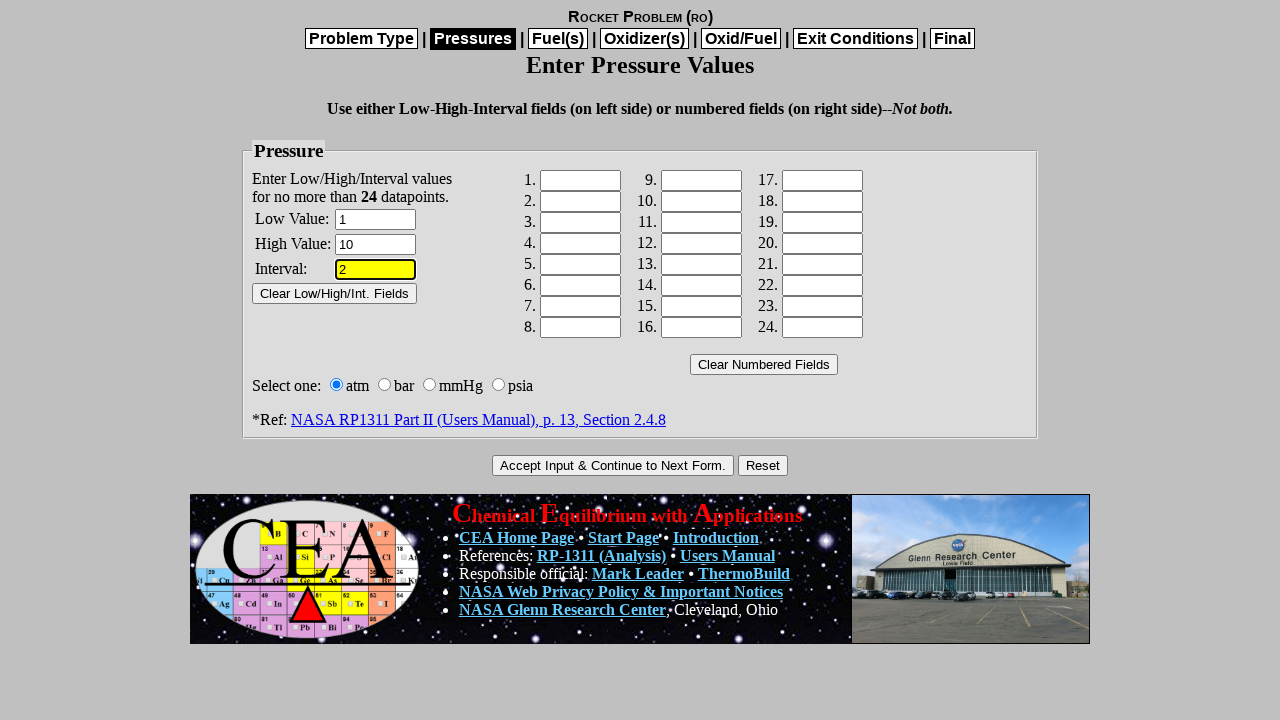

Submitted pressure range settings at (613, 465) on input[name='.submit']
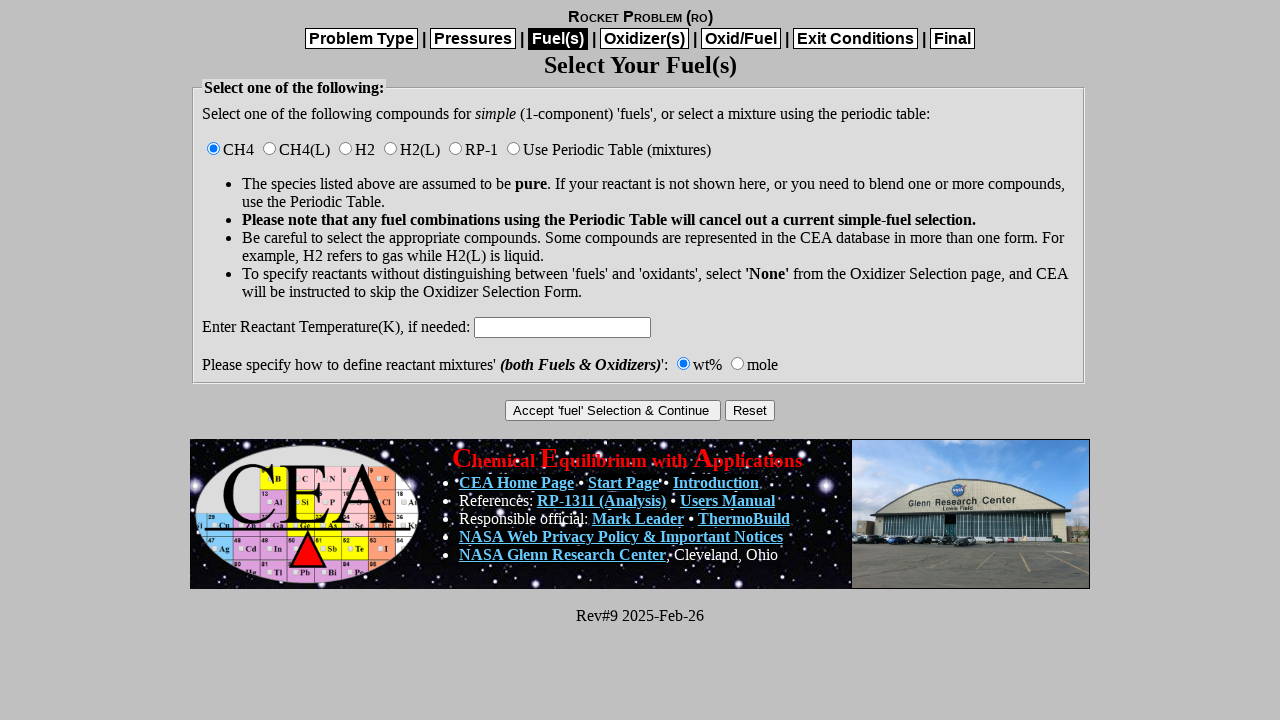

Waited for periodic table option
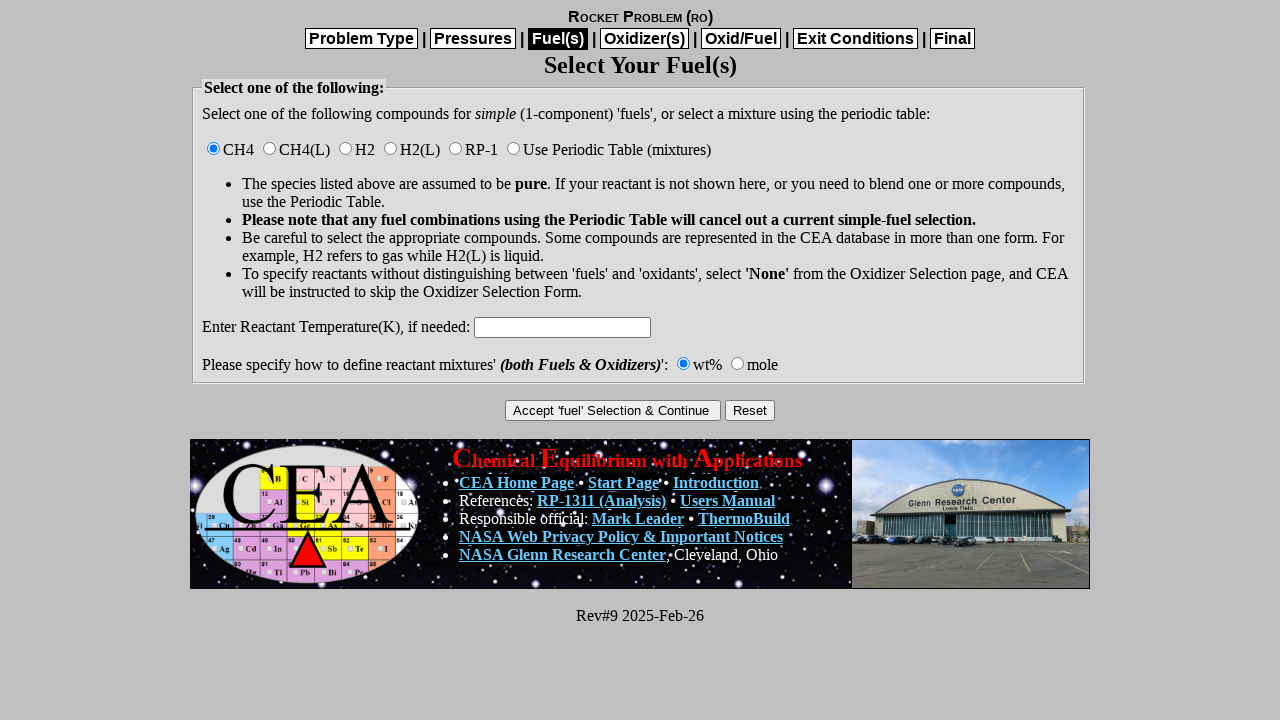

Selected 'Use Periodic Table (mixtures)' option for fuel at (514, 148) on input[value='Use Periodic Table (mixtures)']
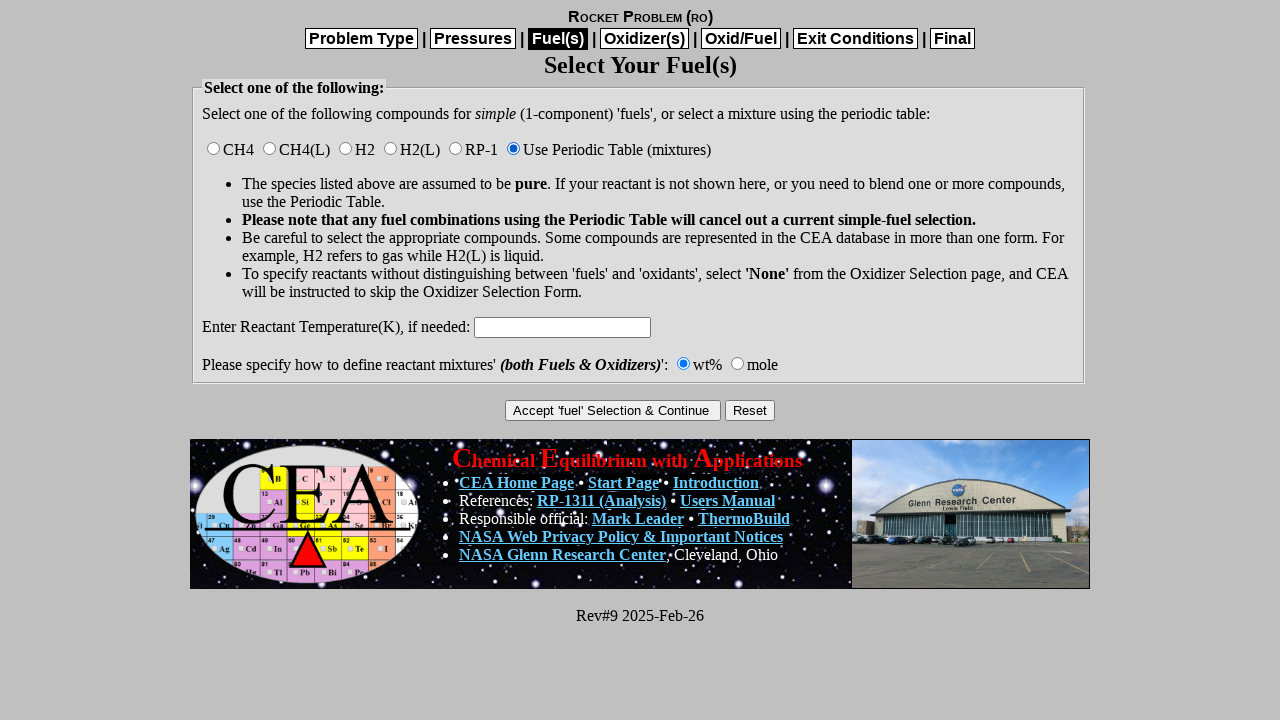

Submitted periodic table fuel selection at (613, 410) on input[name='.submit']
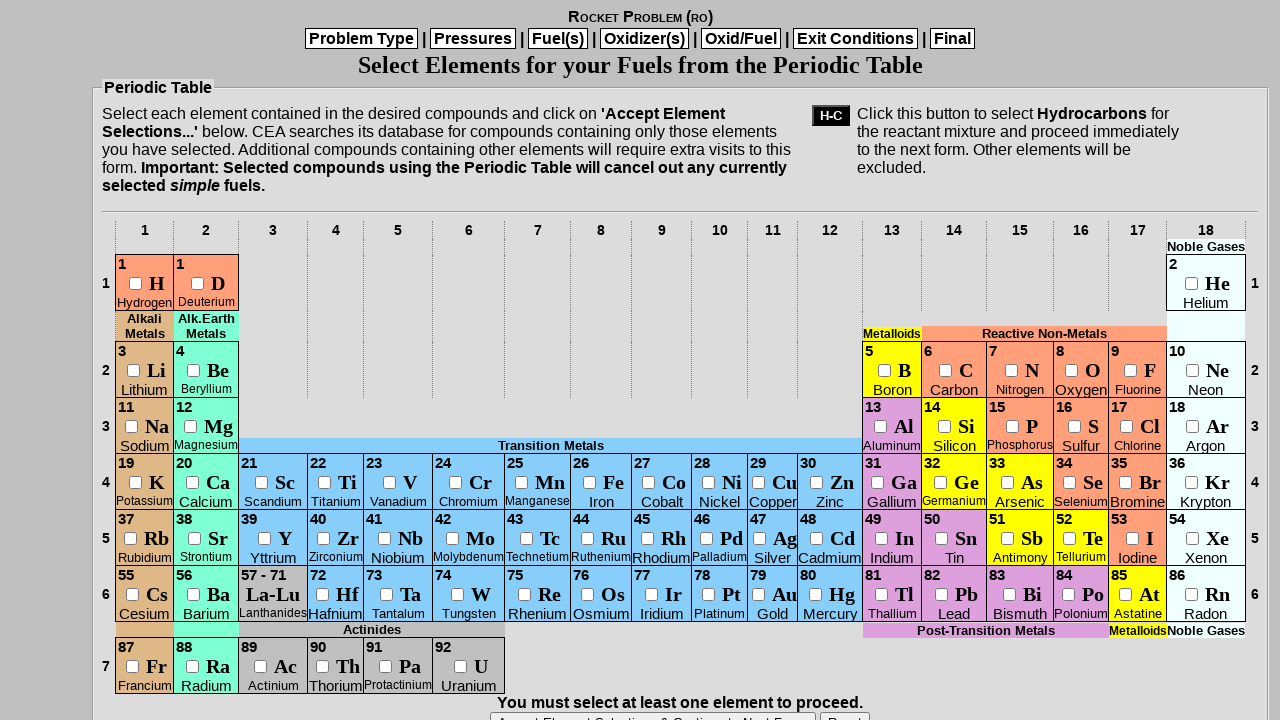

Waited for fuel category selection page
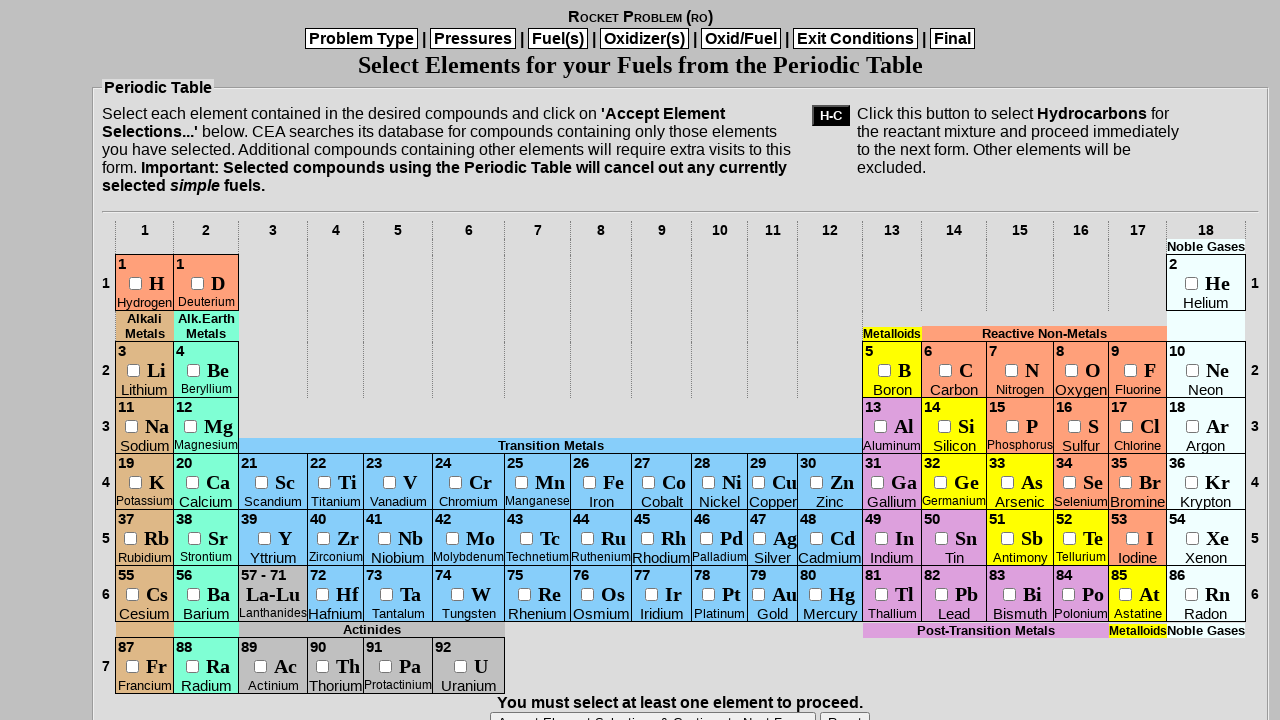

Selected hydrocarbon (H-C) fuel category at (831, 116) on input[value='H-C']
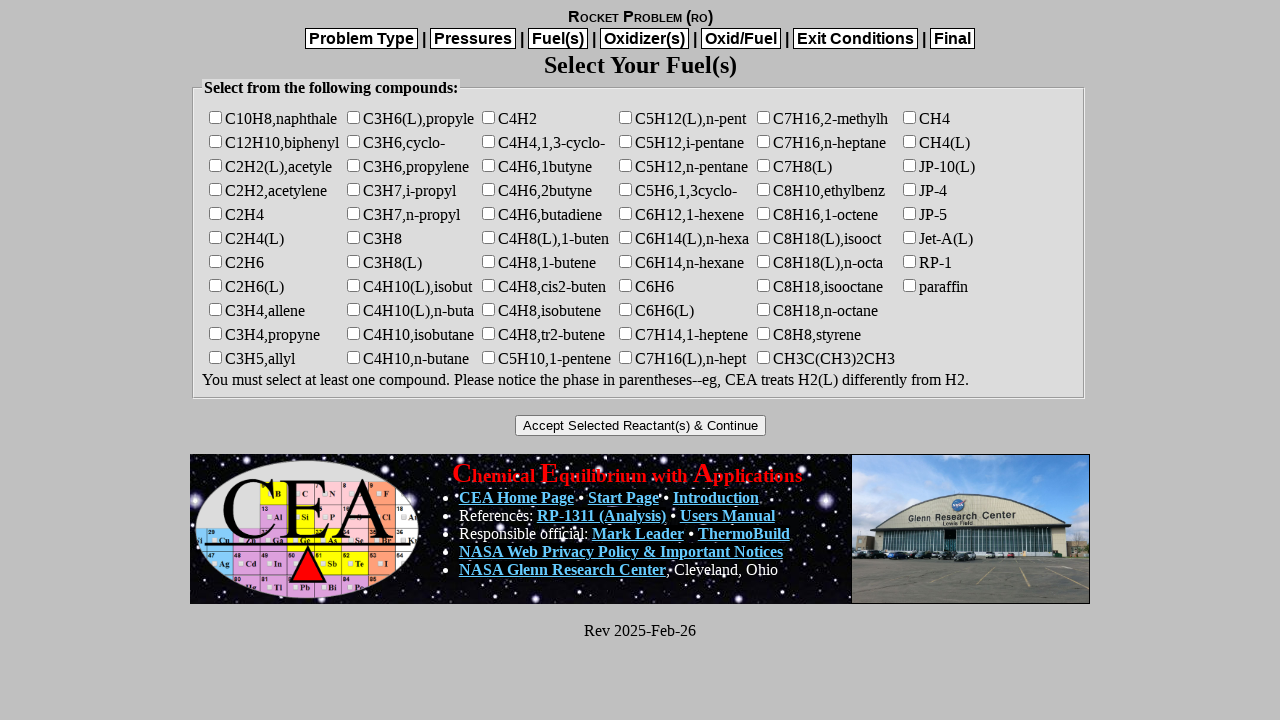

Waited for fuel type selection page
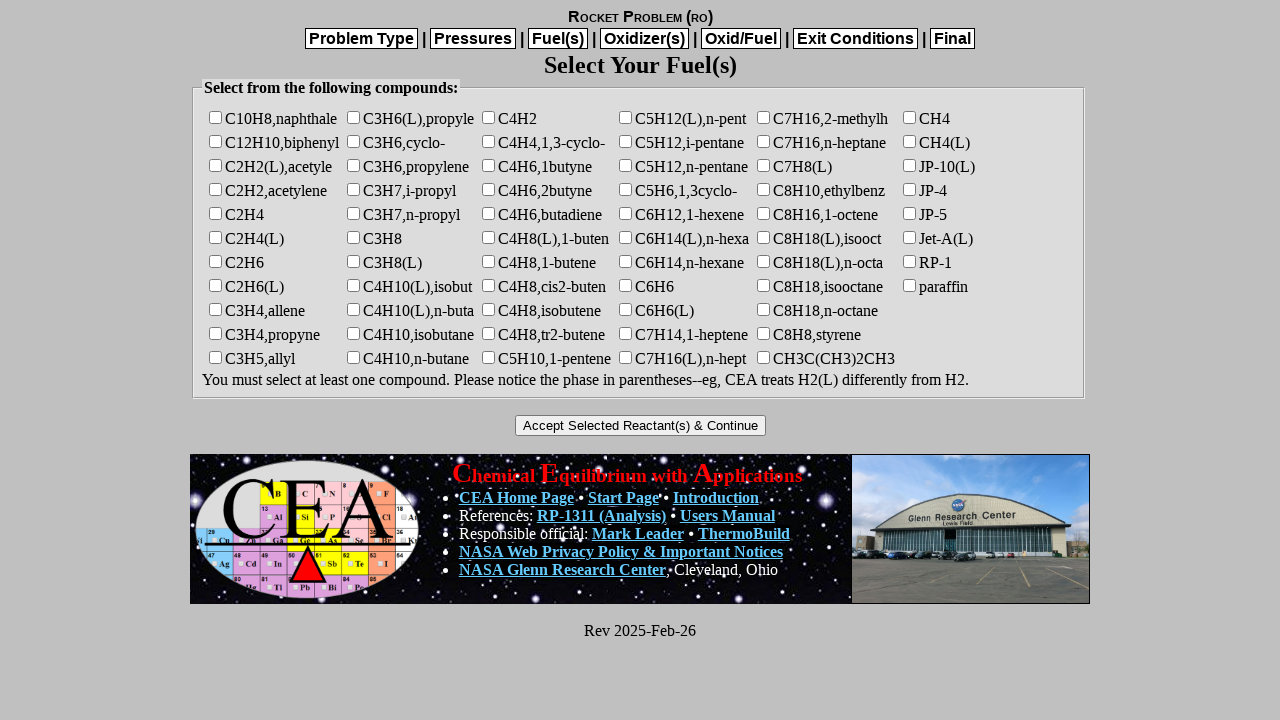

Selected paraffin as fuel type at (910, 286) on input[value='paraffin']
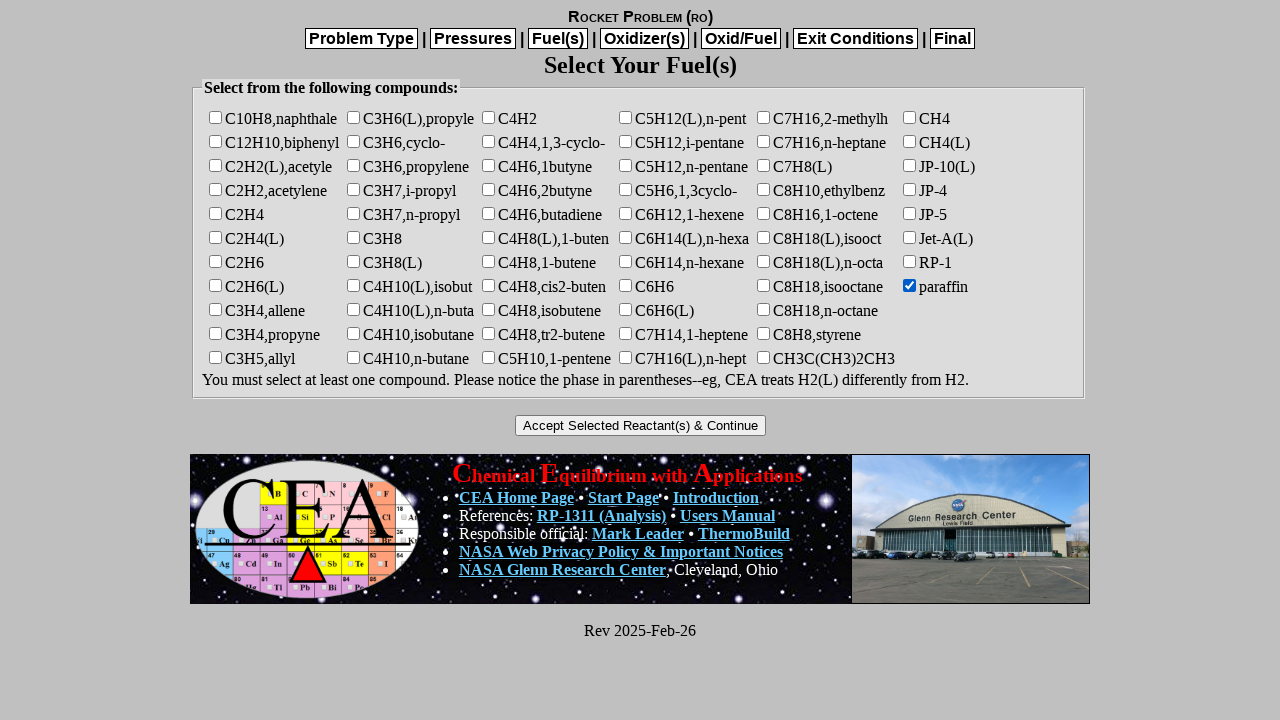

Submitted paraffin fuel selection at (640, 426) on input[name='.submit']
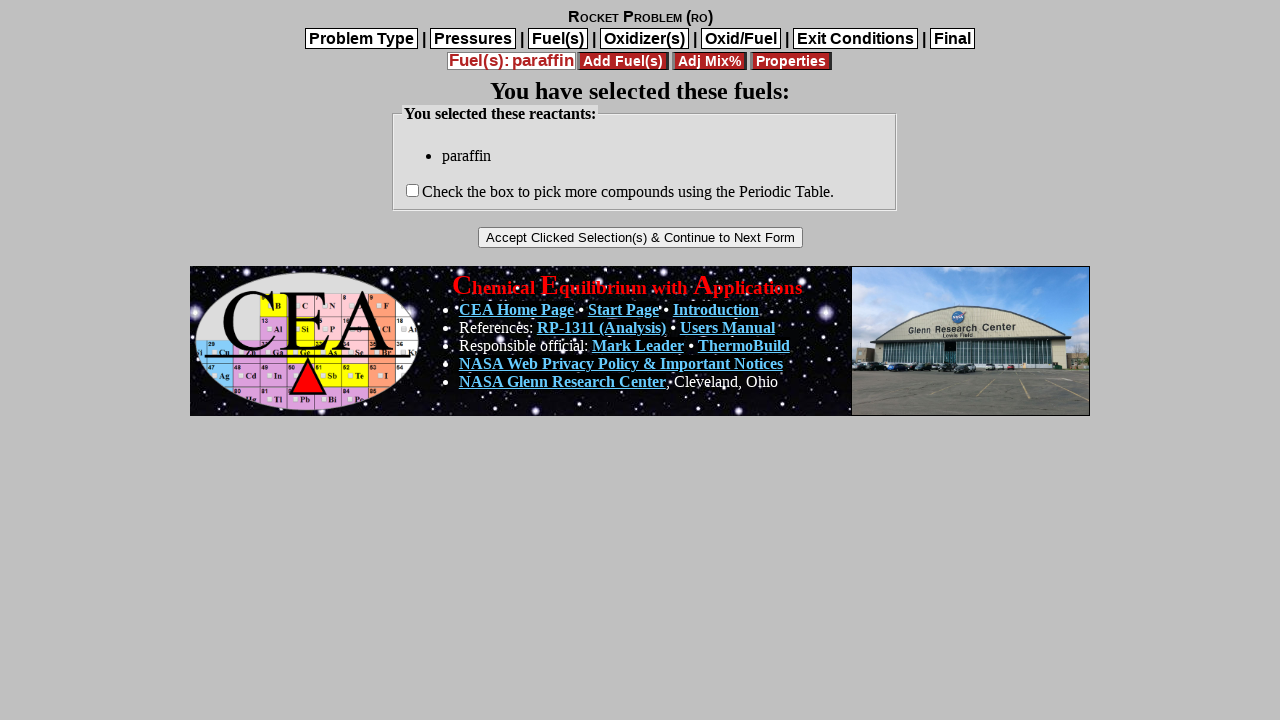

Waited for fuel properties page
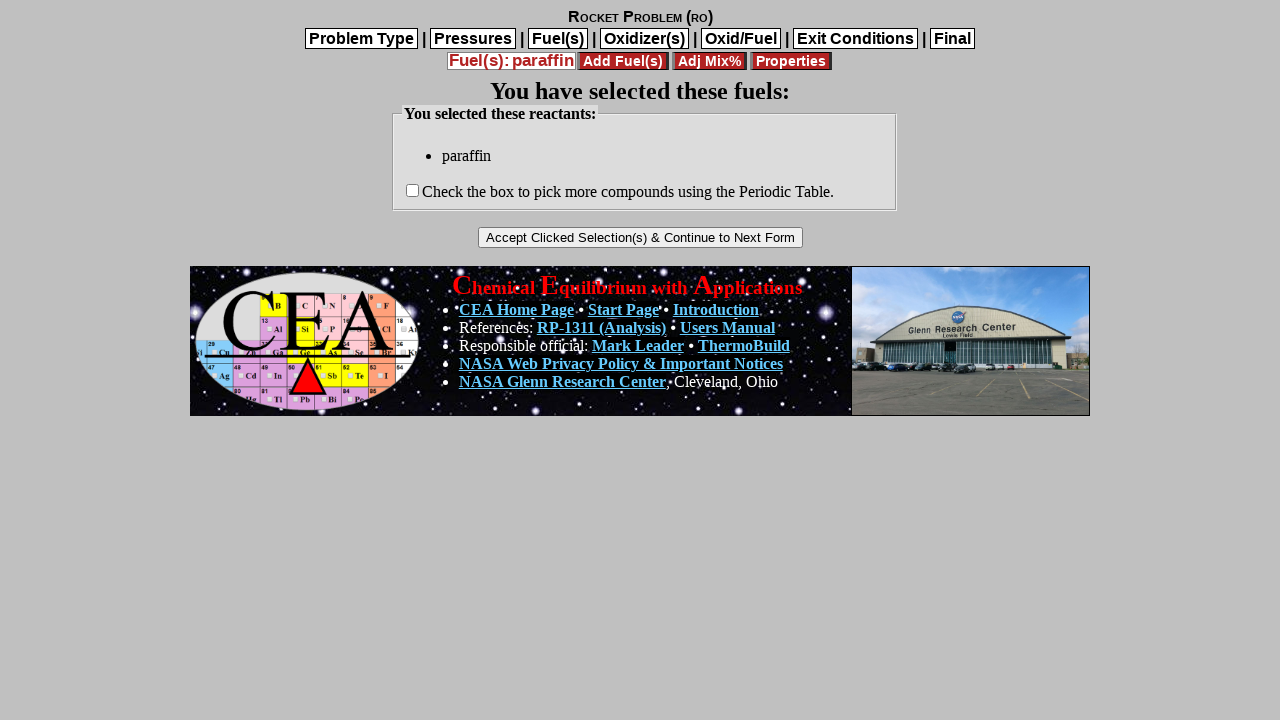

Submitted fuel properties with default values at (640, 238) on input[name='.submit']
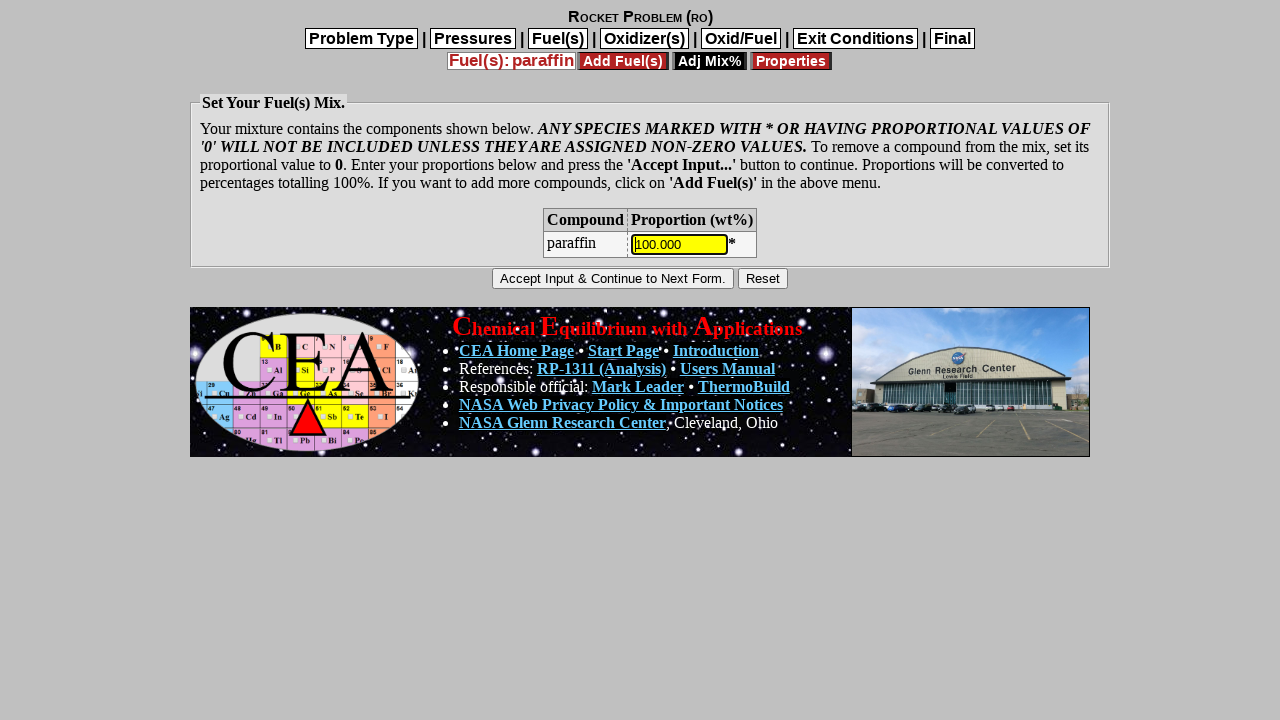

Waited for additional fuel settings page
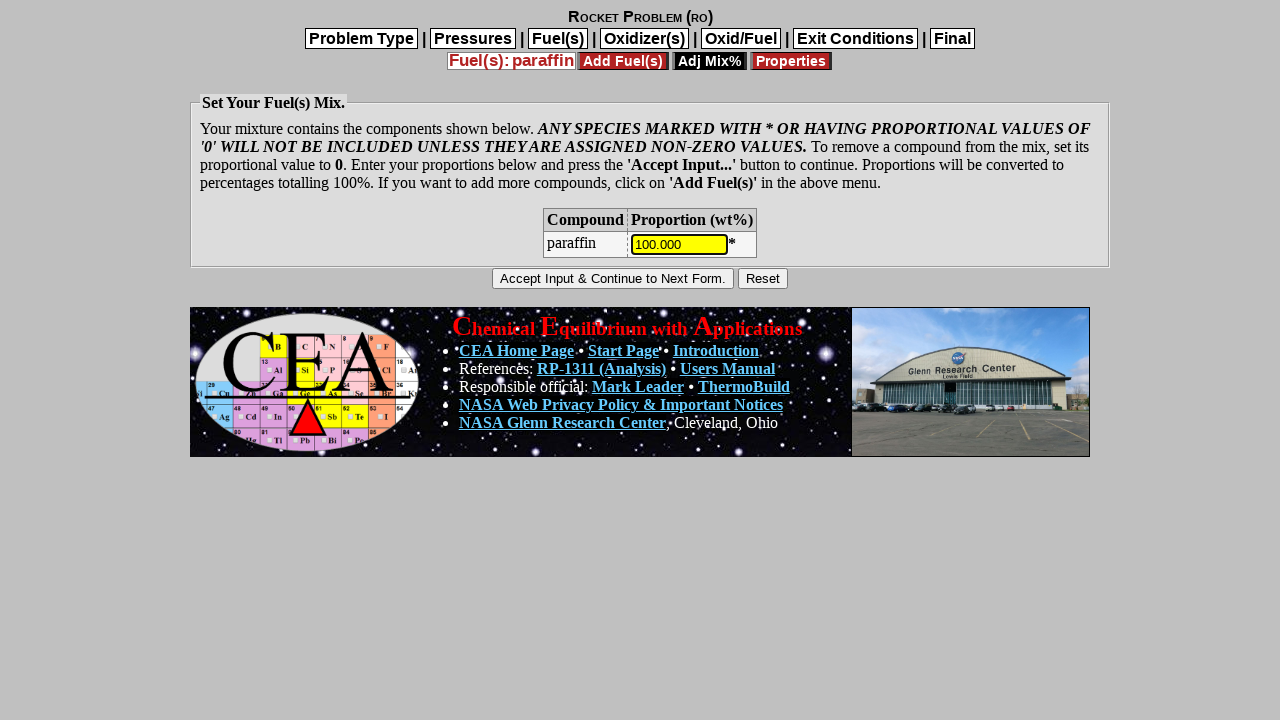

Submitted additional fuel settings at (613, 278) on input[name='.submit']
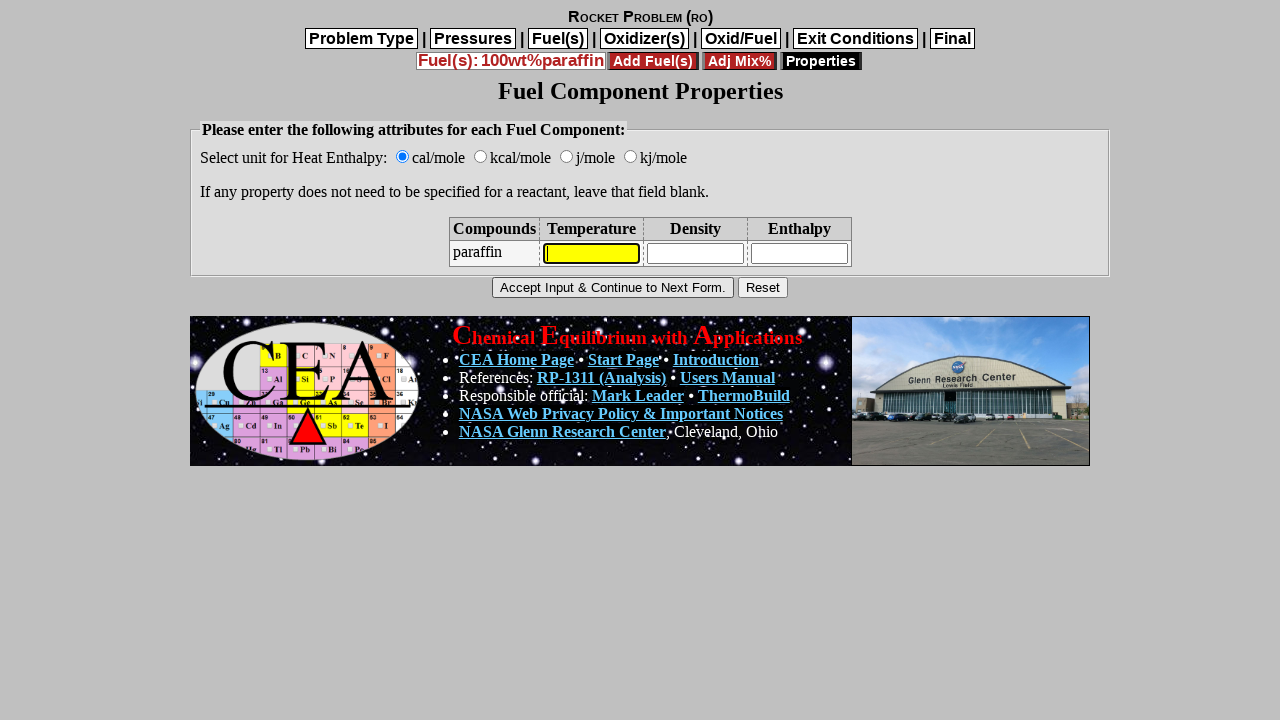

Waited for properties confirmation page
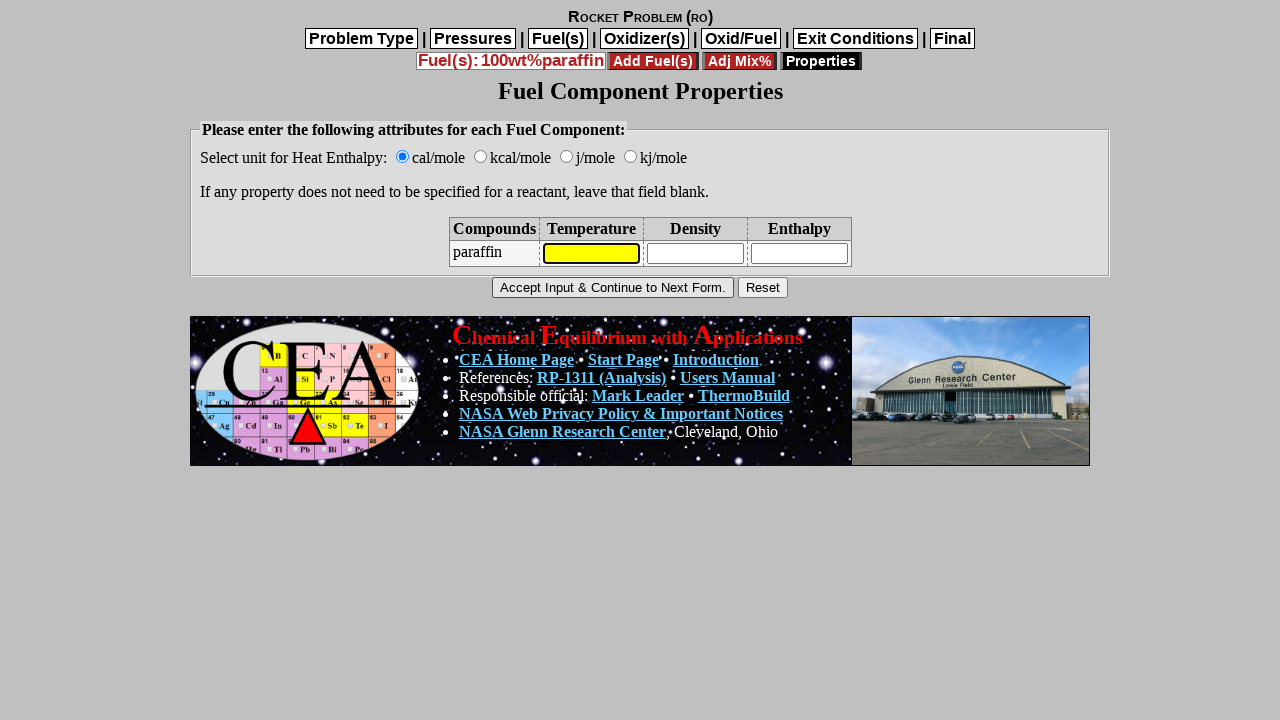

Submitted properties page at (613, 288) on input[name='.submit']
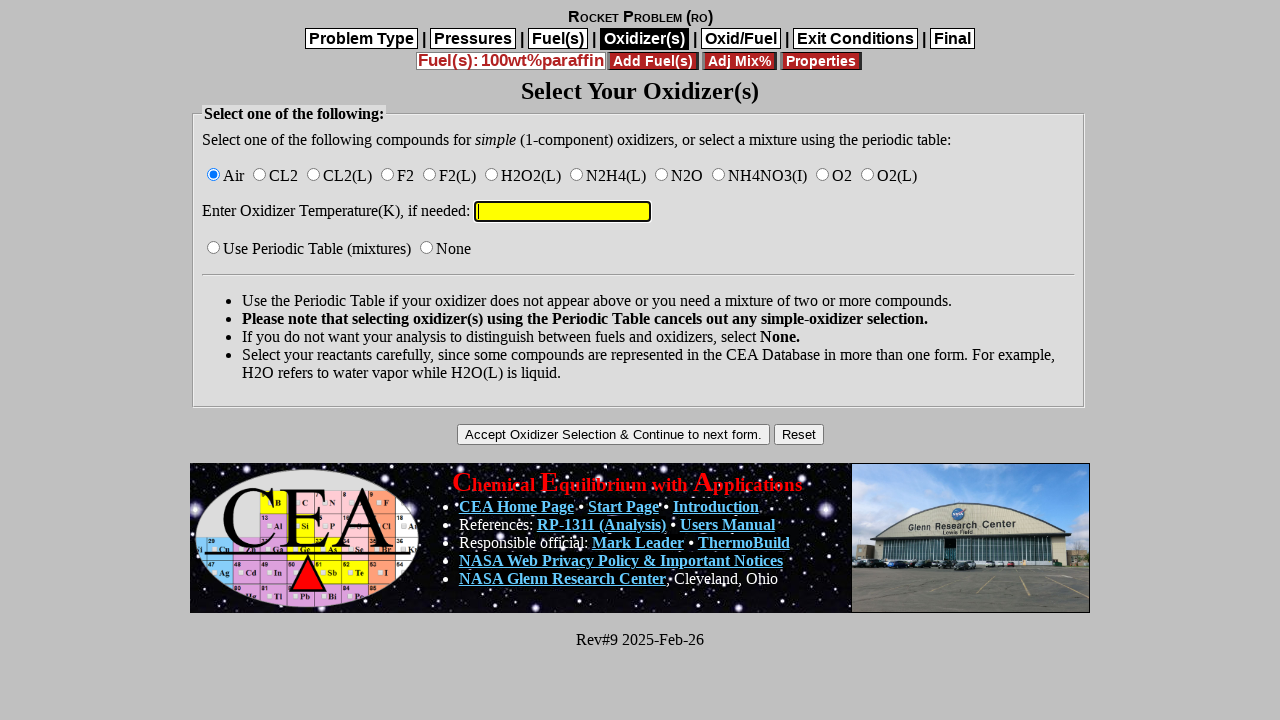

Waited for oxidizer selection page
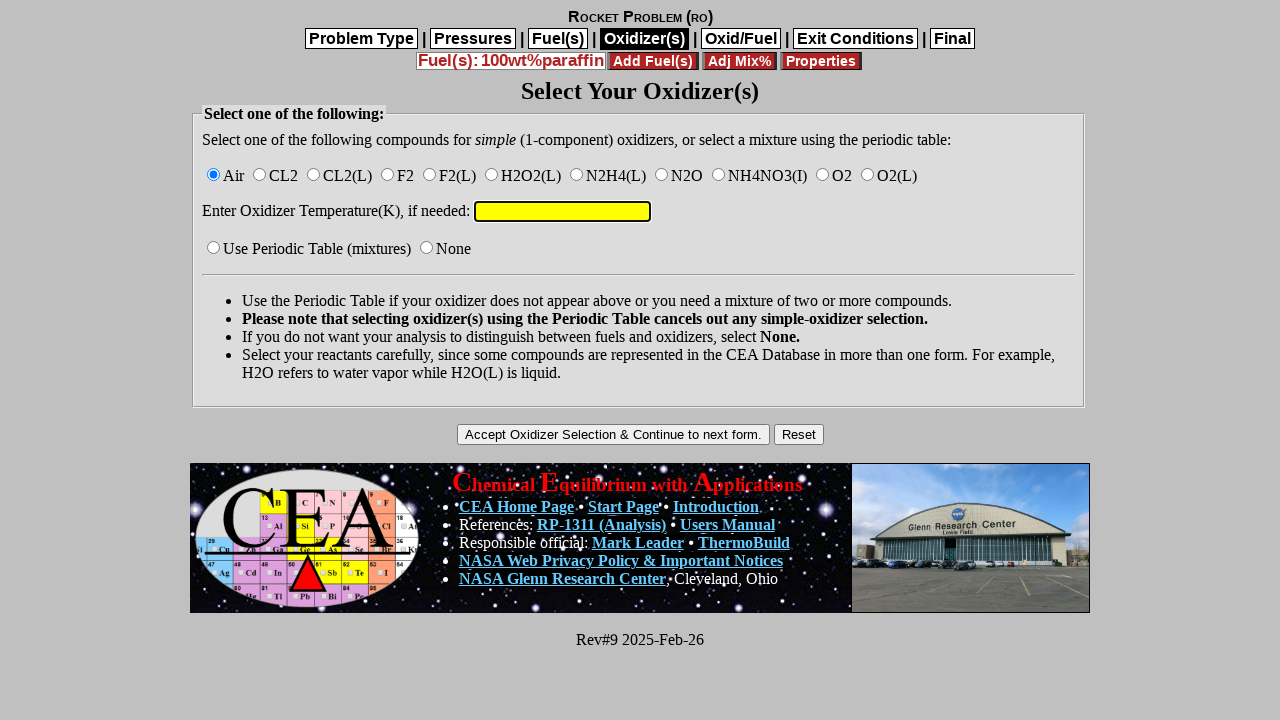

Selected N2O (Nitrous Oxide) as oxidizer at (662, 174) on input[value='N2O']
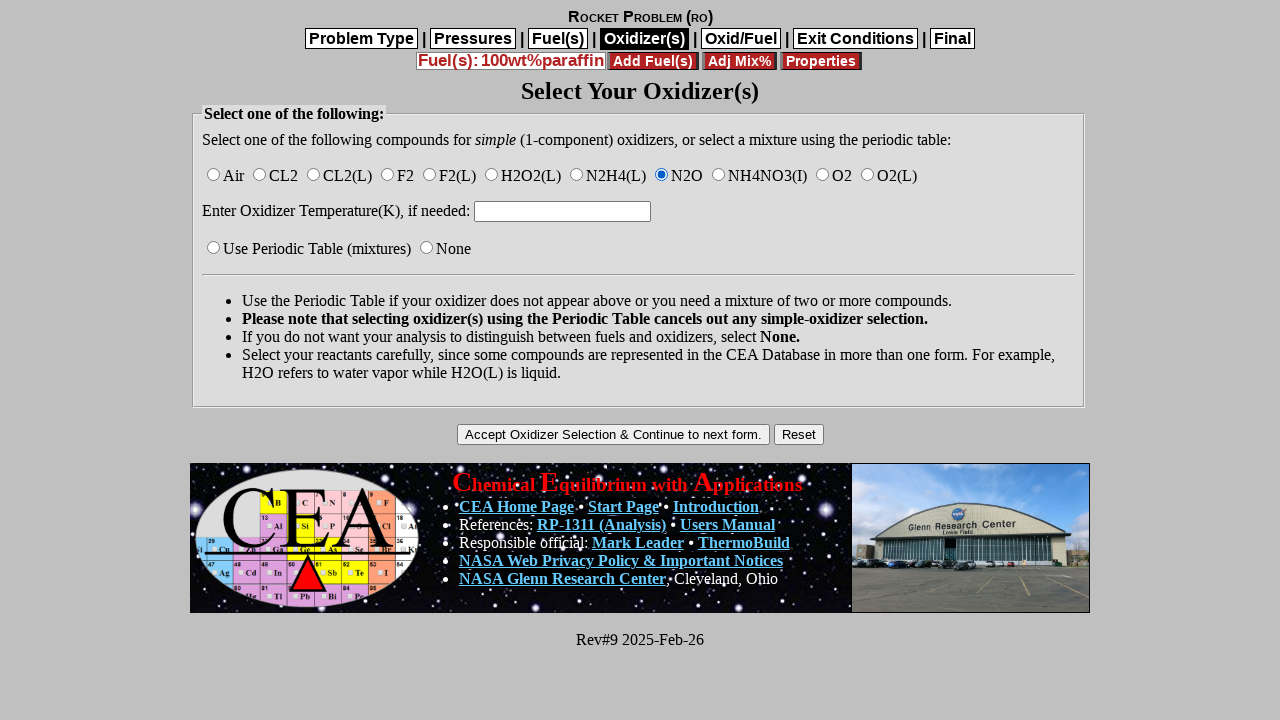

Submitted N2O oxidizer selection at (613, 434) on input[name='.submit']
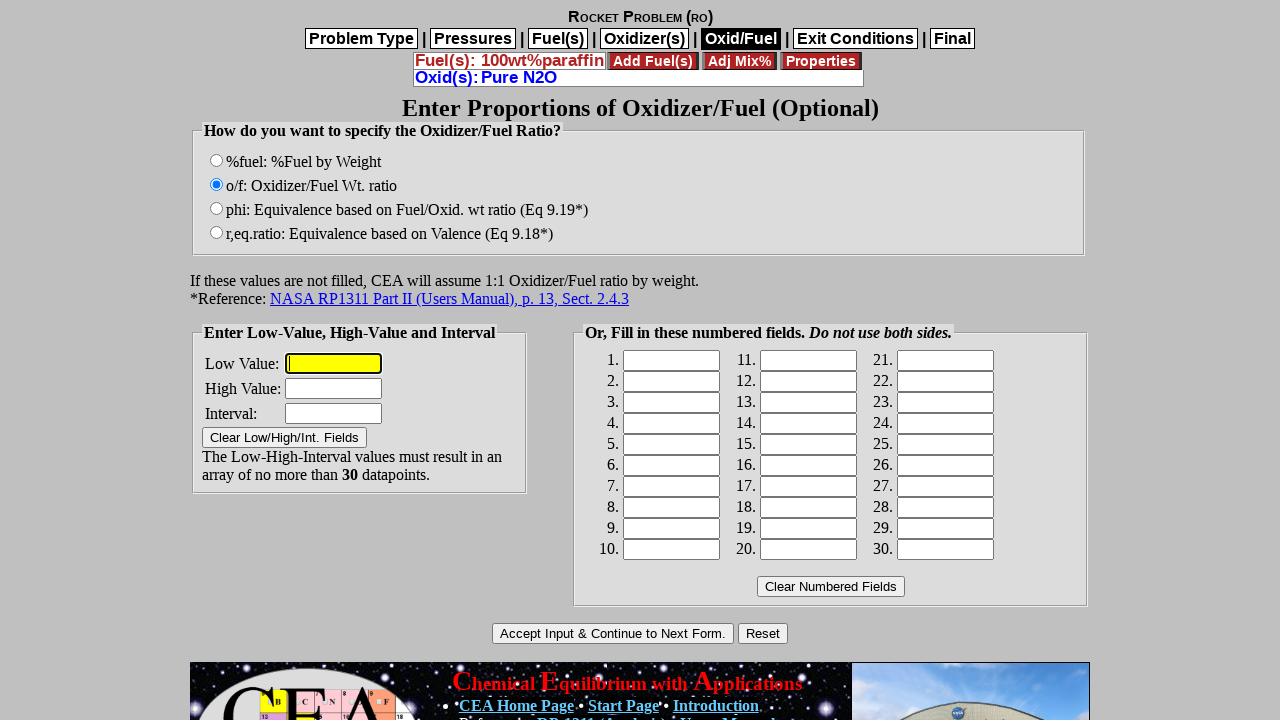

Waited for O/F ratio input fields
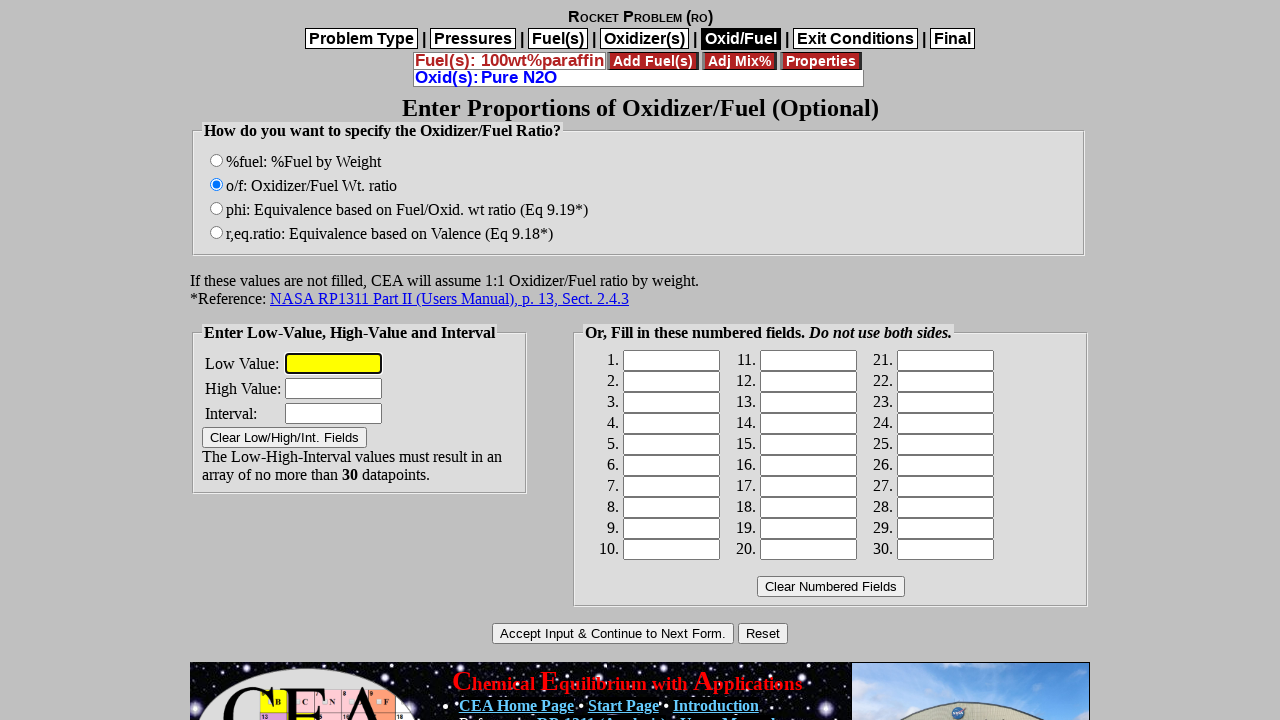

Filled minimum O/F ratio to 0.1 on input[type='text'] >> nth=0
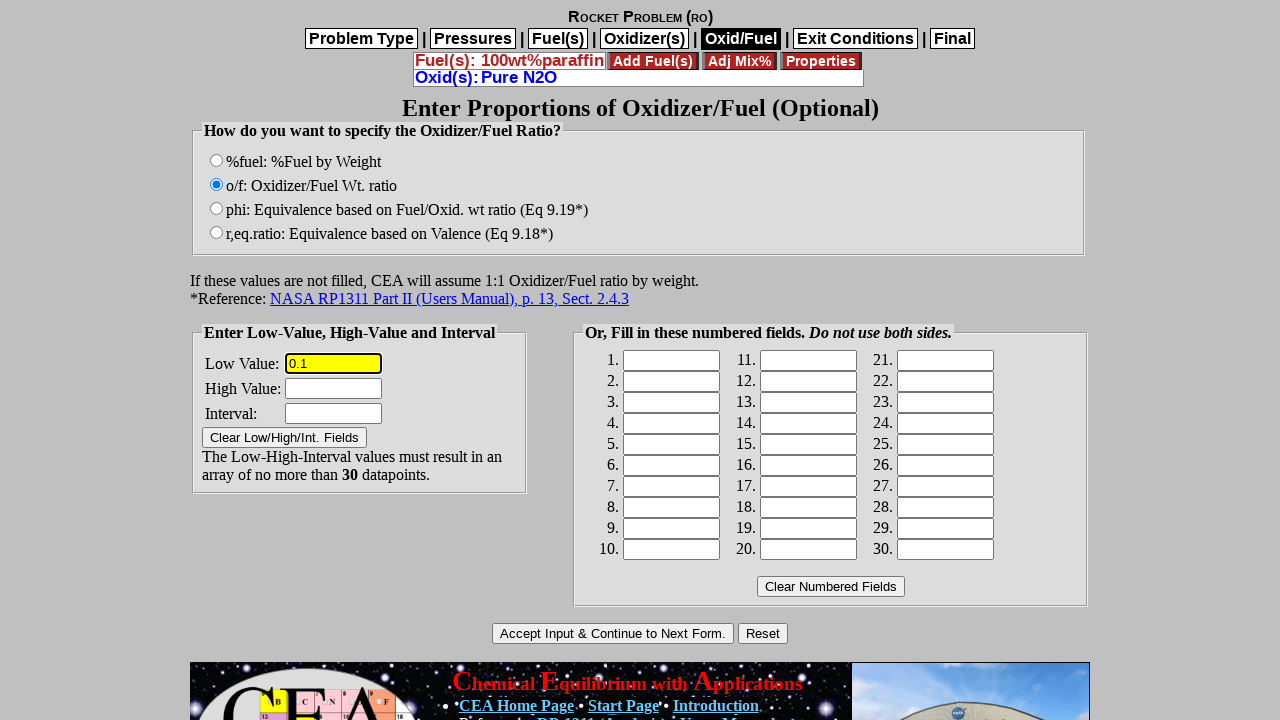

Filled maximum O/F ratio to 10 on input[type='text'] >> nth=1
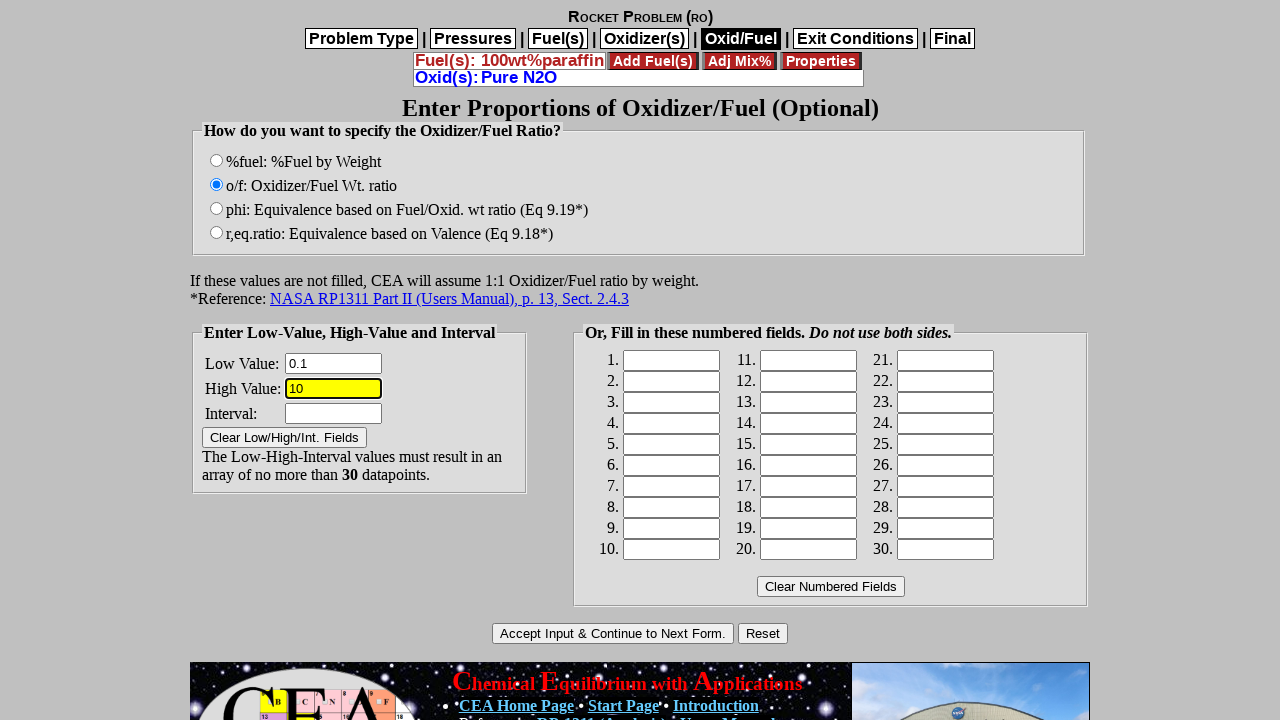

Filled O/F ratio increment to 5 on input[type='text'] >> nth=2
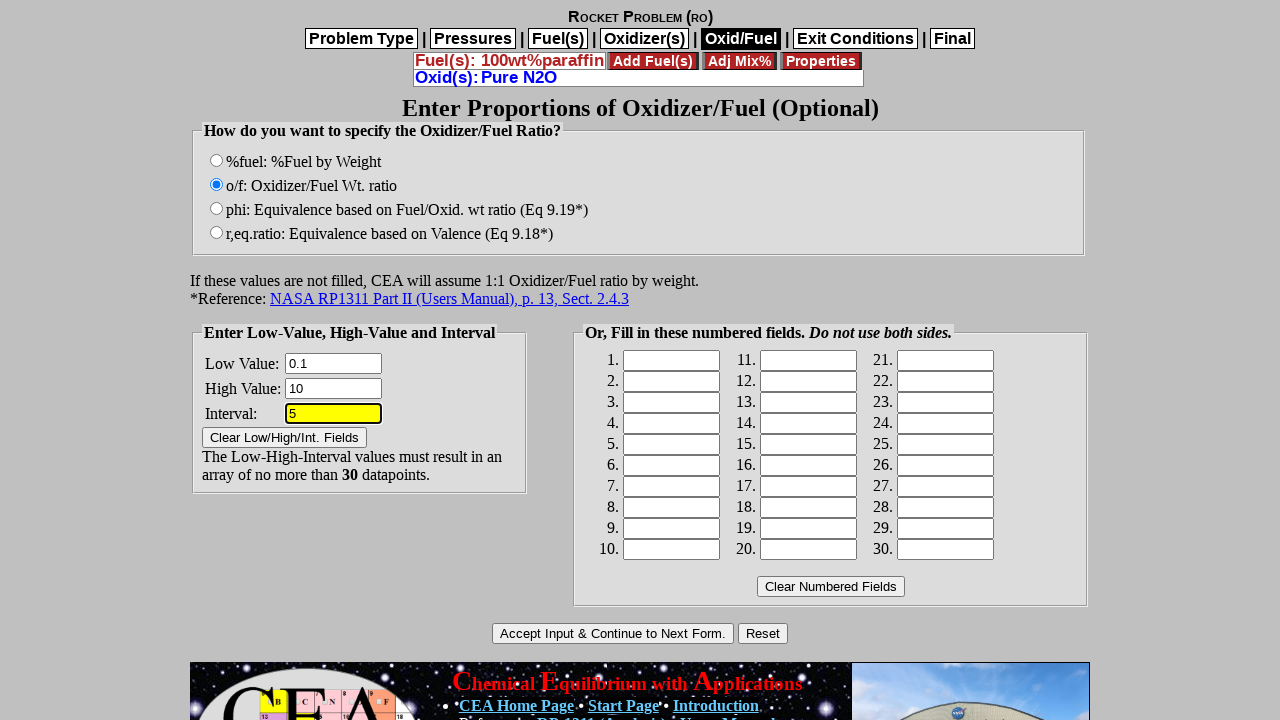

Submitted O/F ratio range settings at (613, 634) on input[name='.submit']
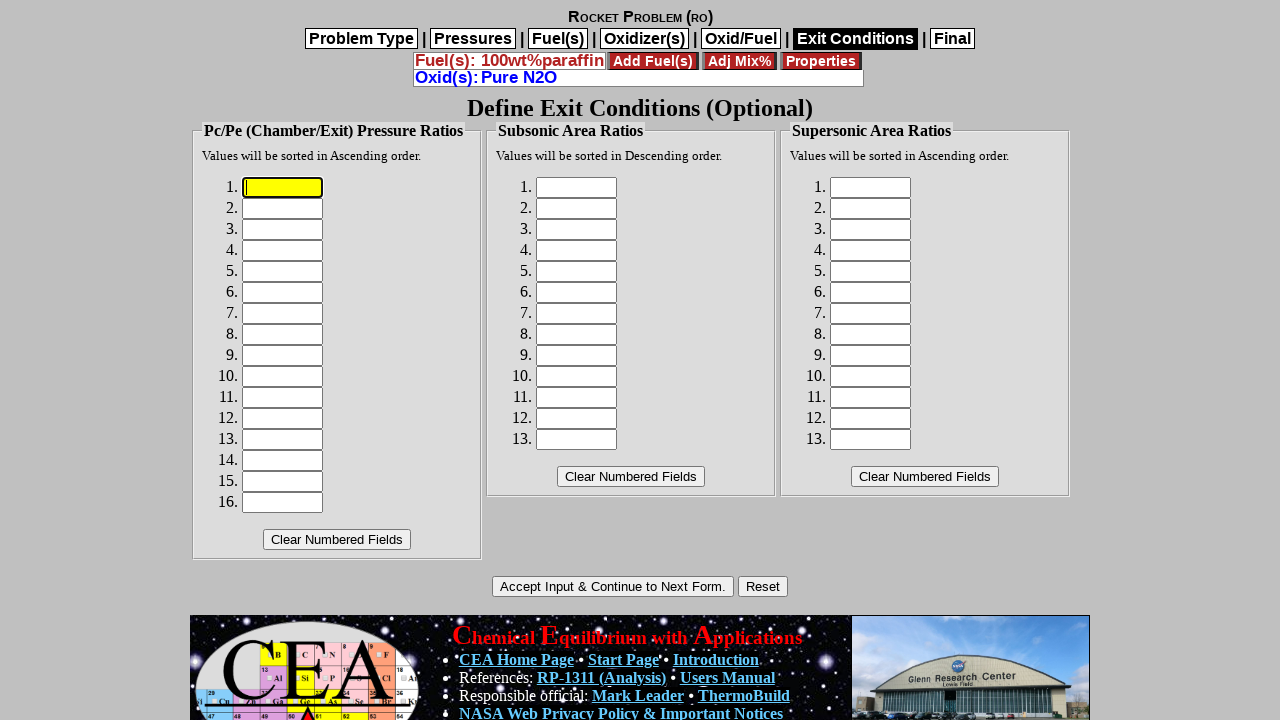

Waited for nozzle expansion ratio field
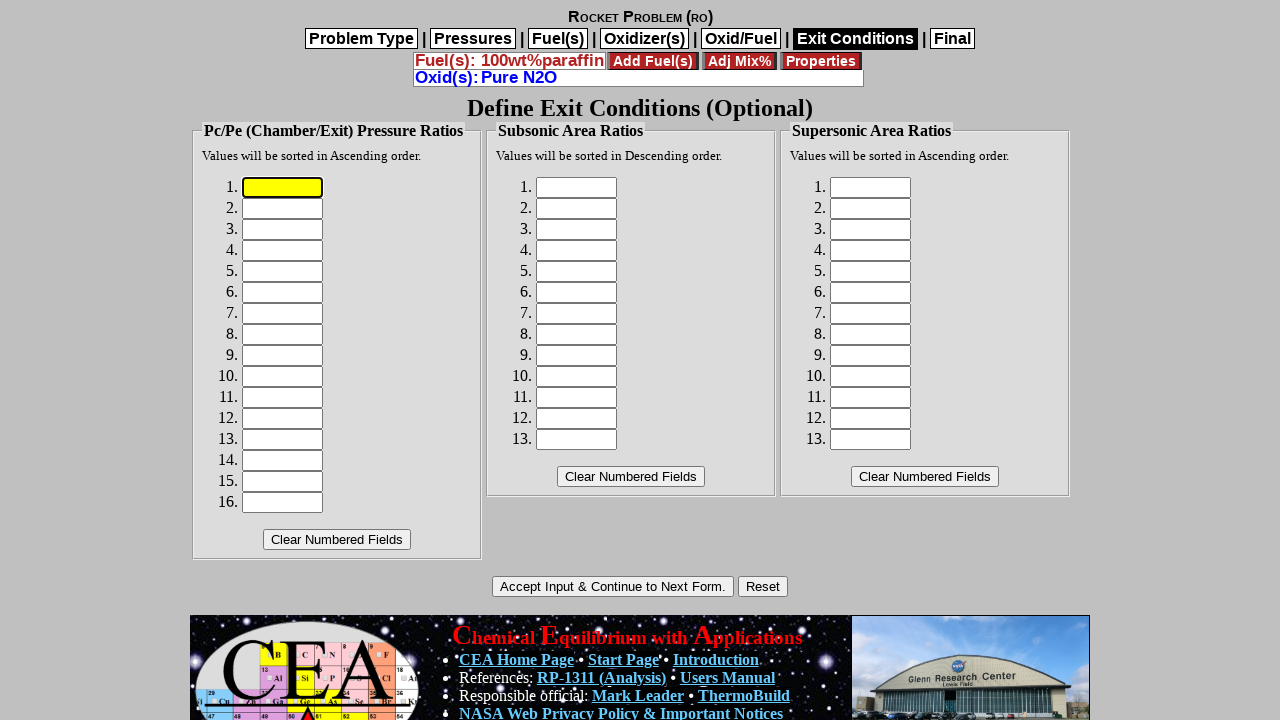

Filled nozzle expansion ratio to 4 on #supar1
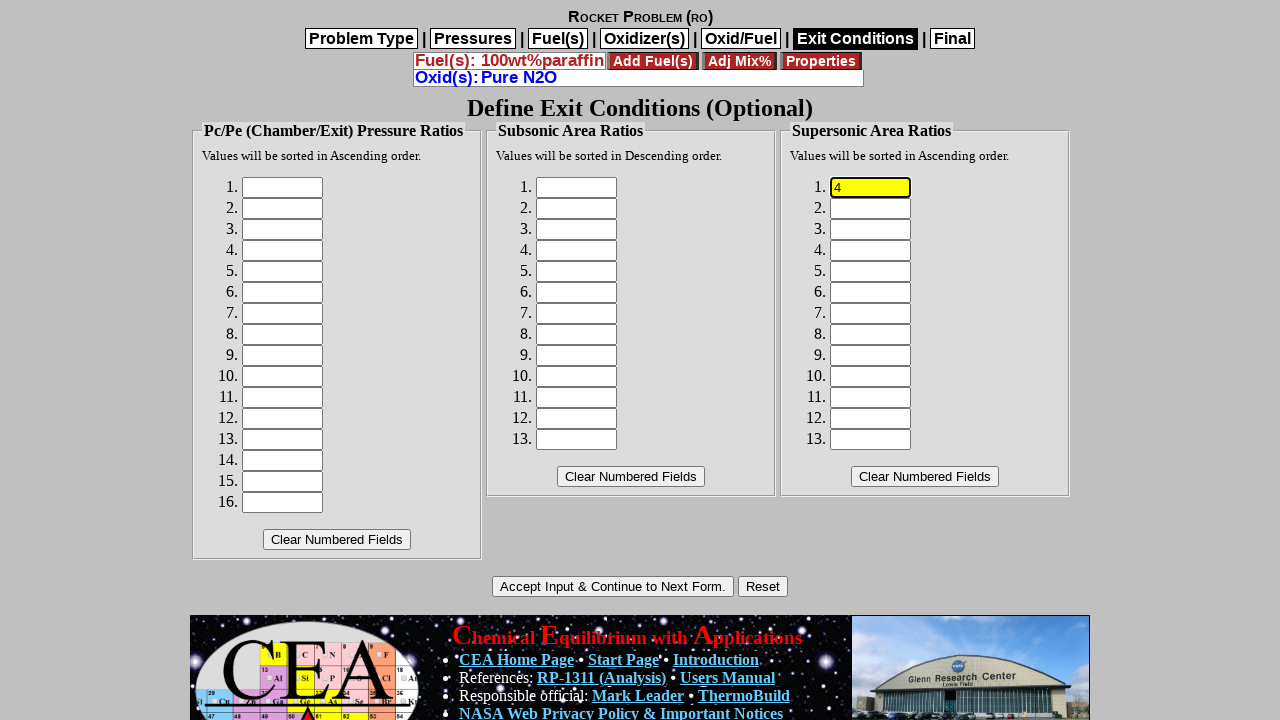

Submitted nozzle expansion ratio at (613, 587) on input[name='.submit']
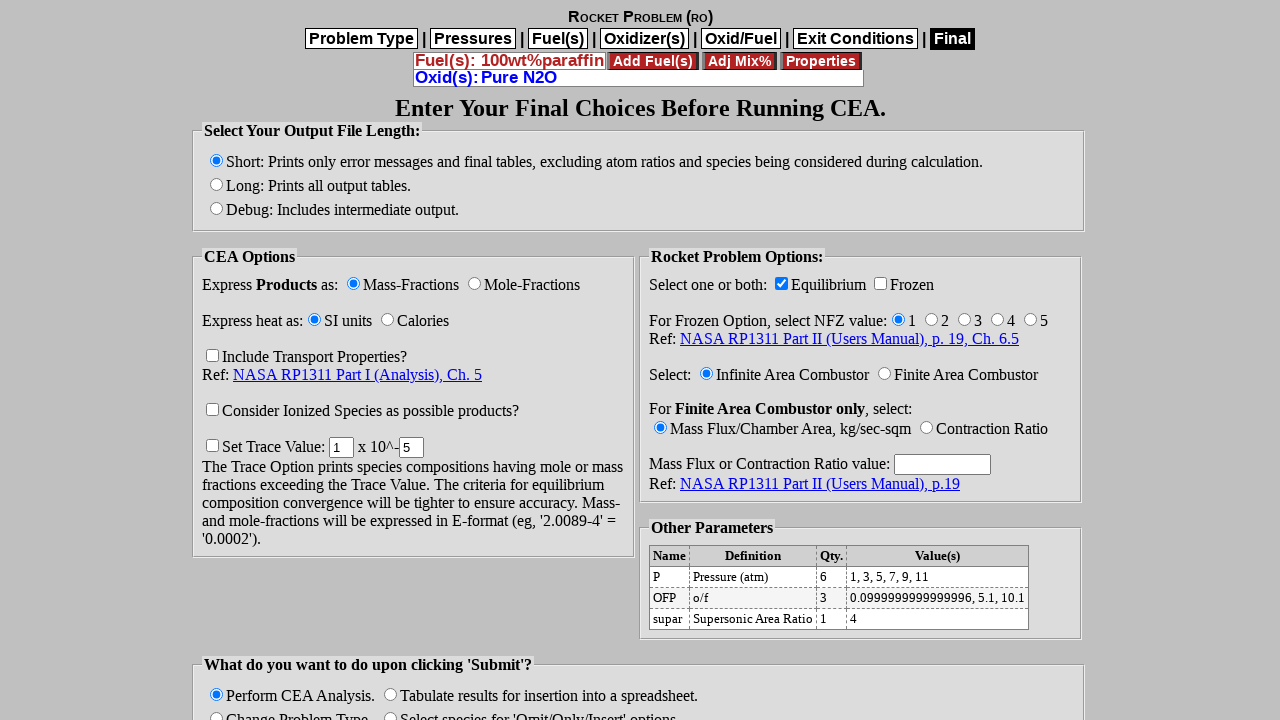

Waited for calculation options page
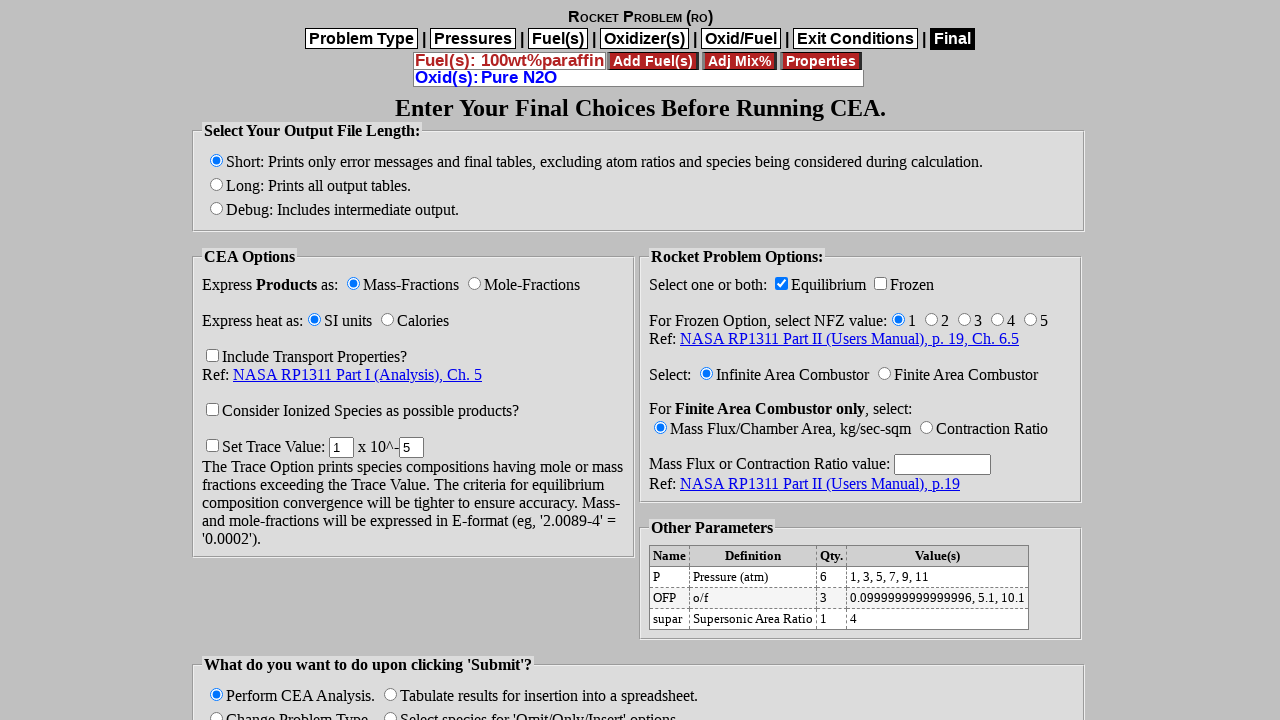

Selected Frozen calculation option at (880, 284) on input[name='Frozen']
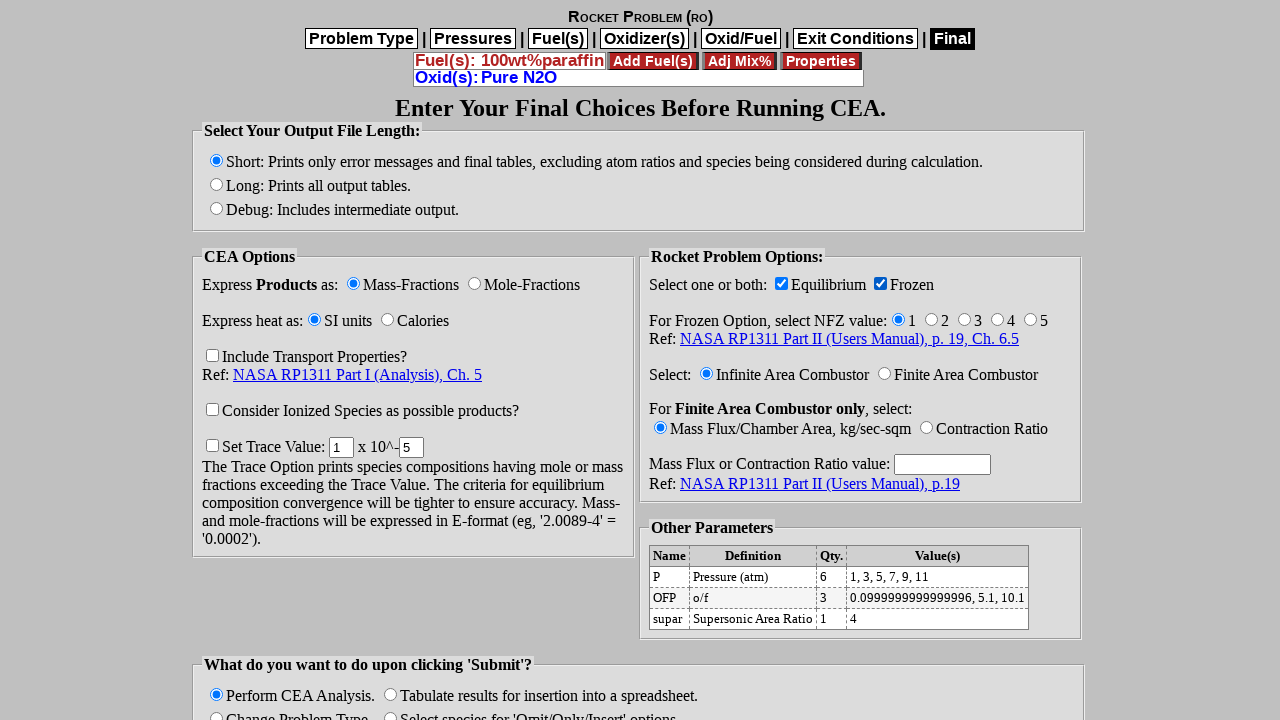

Selected Equilibrium calculation option at (782, 284) on input[name='Equilibrium']
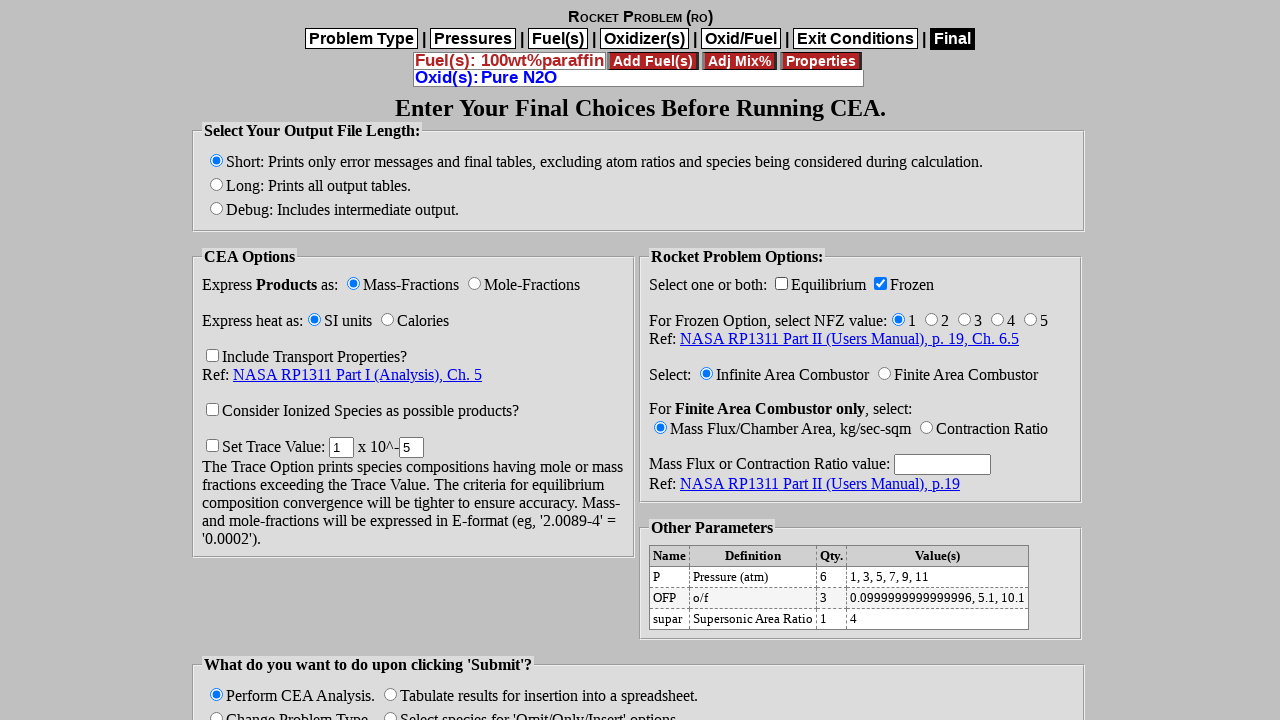

Submitted calculation options at (613, 534) on input[name='.submit']
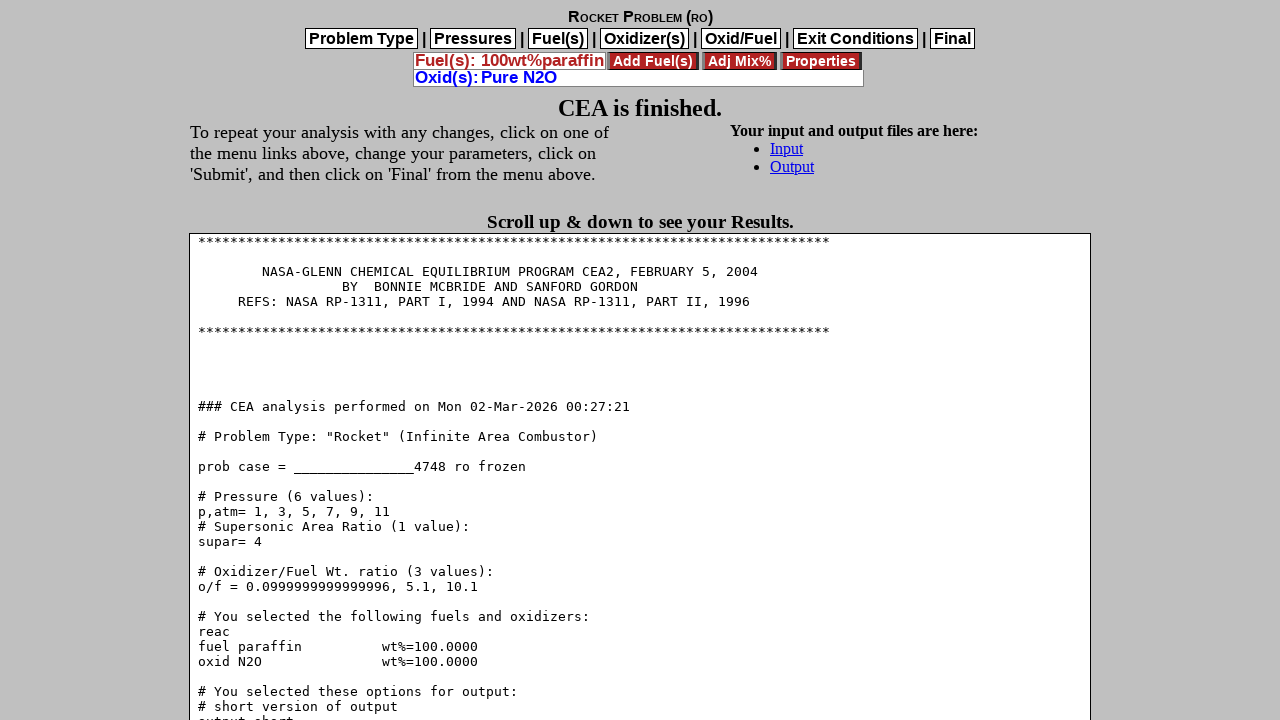

Waited for results link to appear
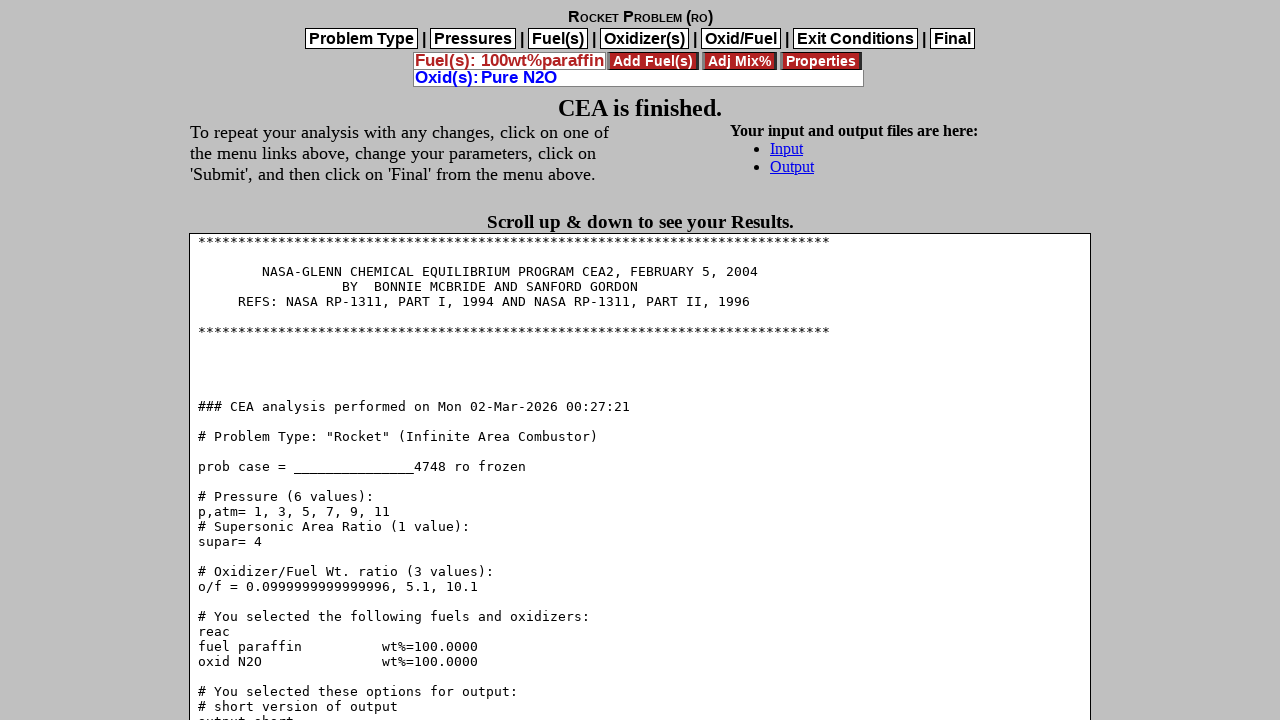

Clicked link to view calculation results at (792, 166) on a[href='showFileOnBrowser.cgi?results=o']
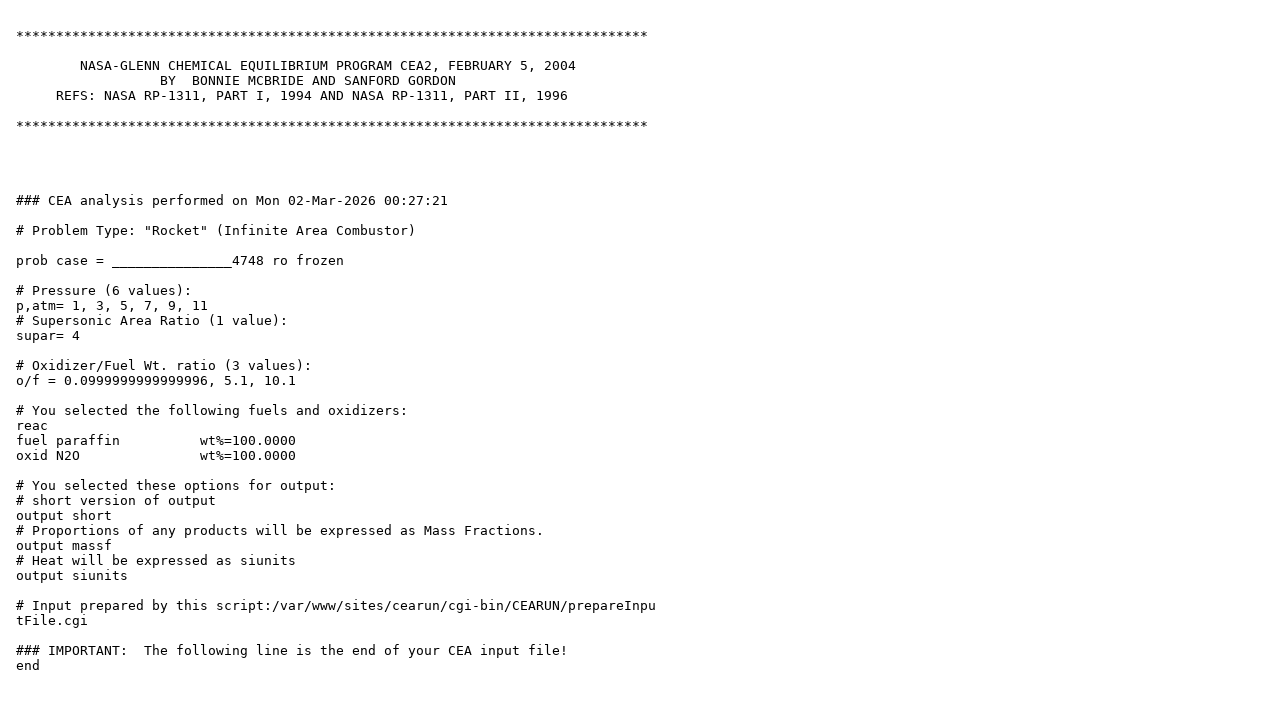

Results page loaded successfully
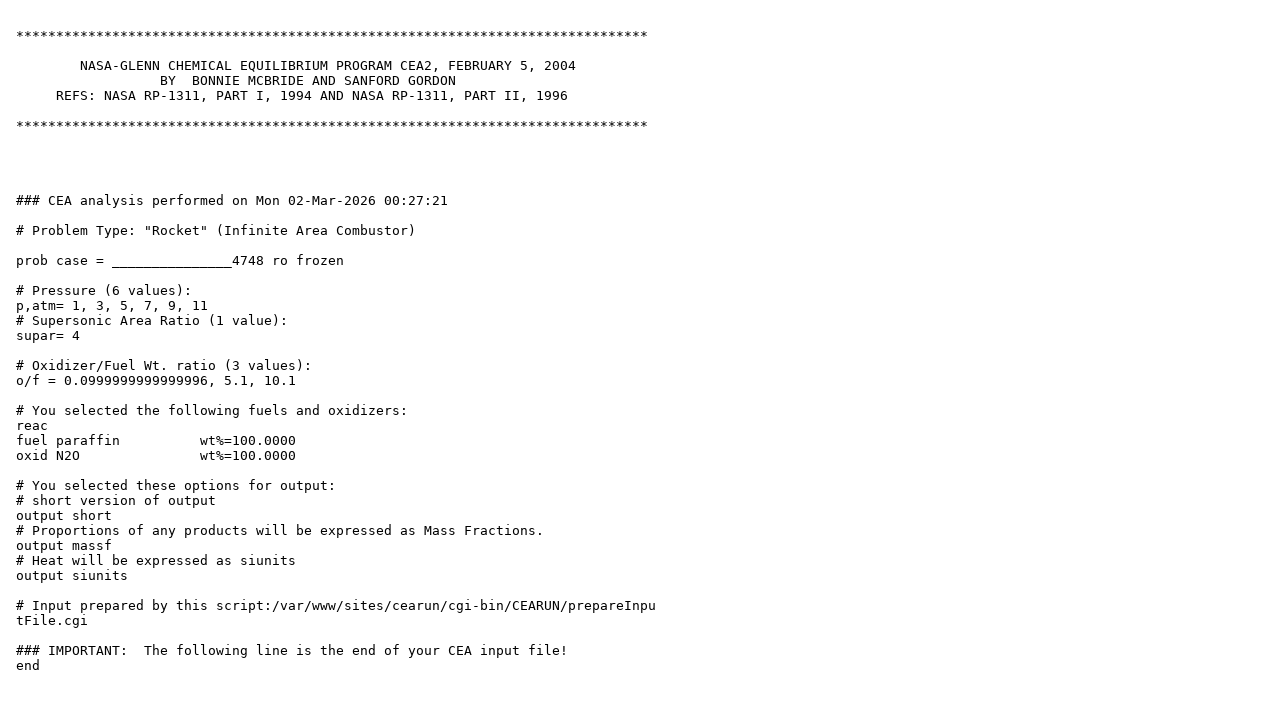

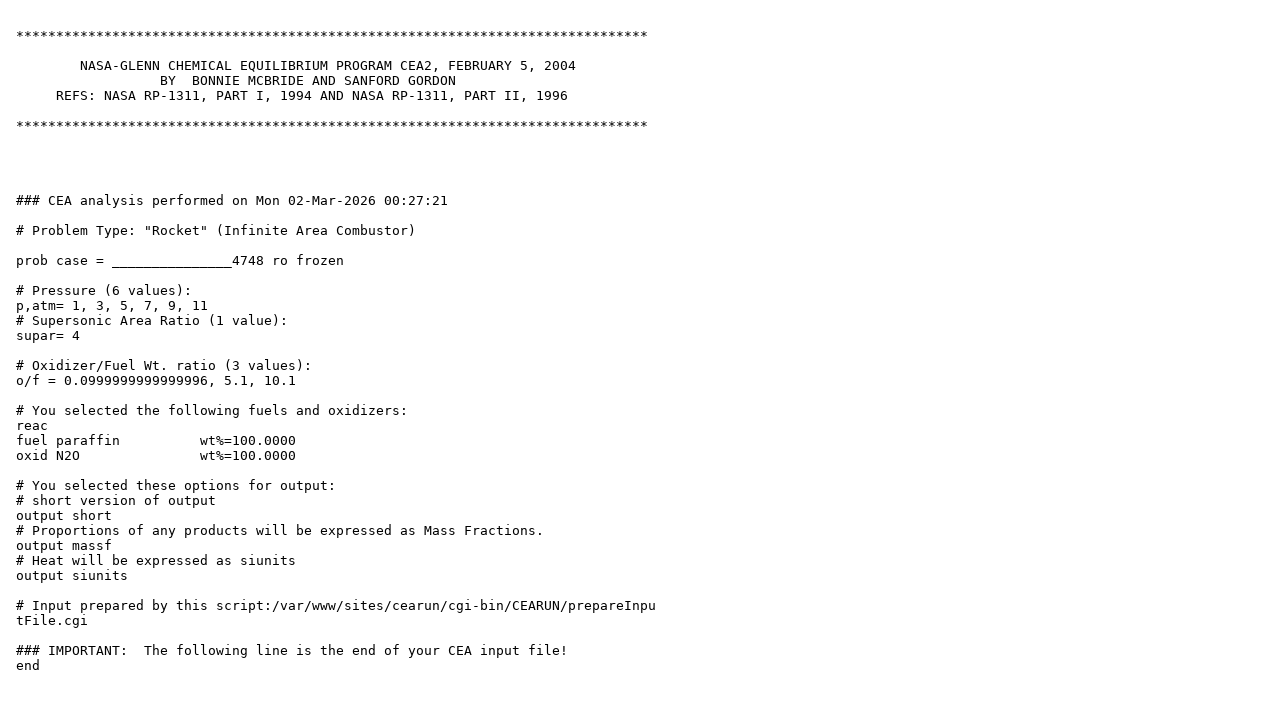